Tests autocomplete functionality by typing partial text and verifying that suggestions appear

Starting URL: https://www.rahulshettyacademy.com/AutomationPractice/

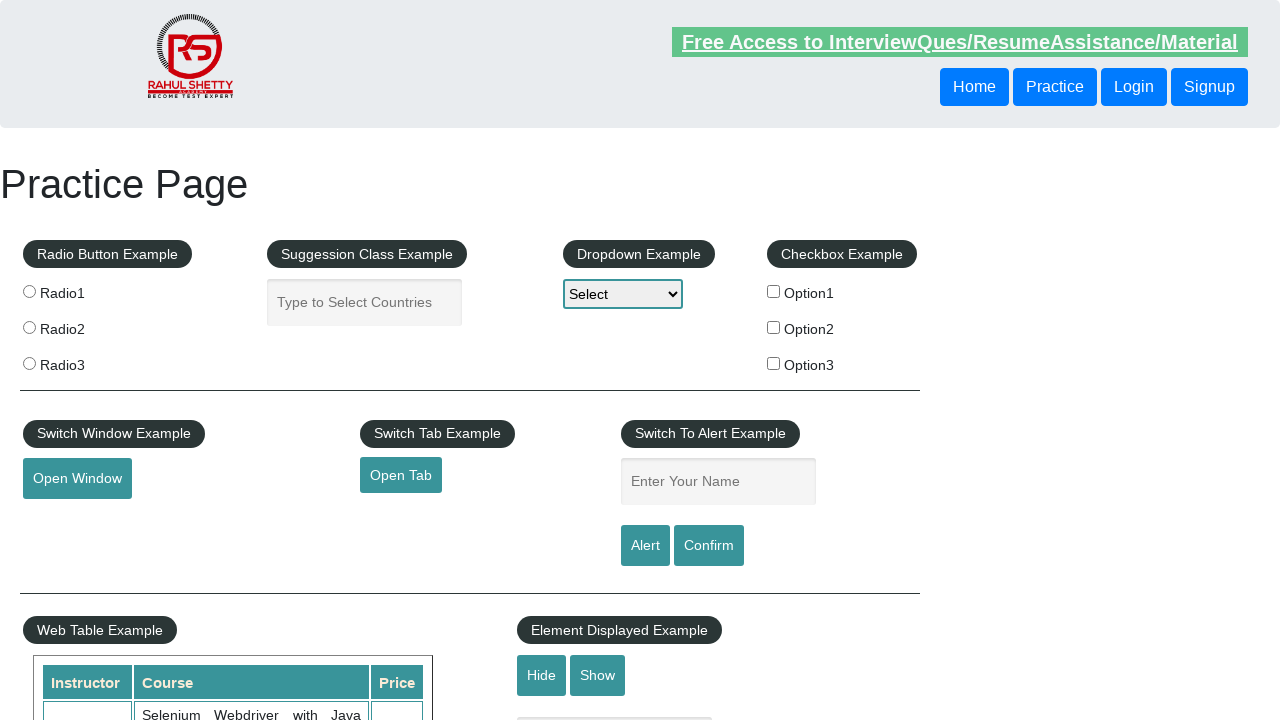

Typed 'in' into autocomplete field on #autocomplete
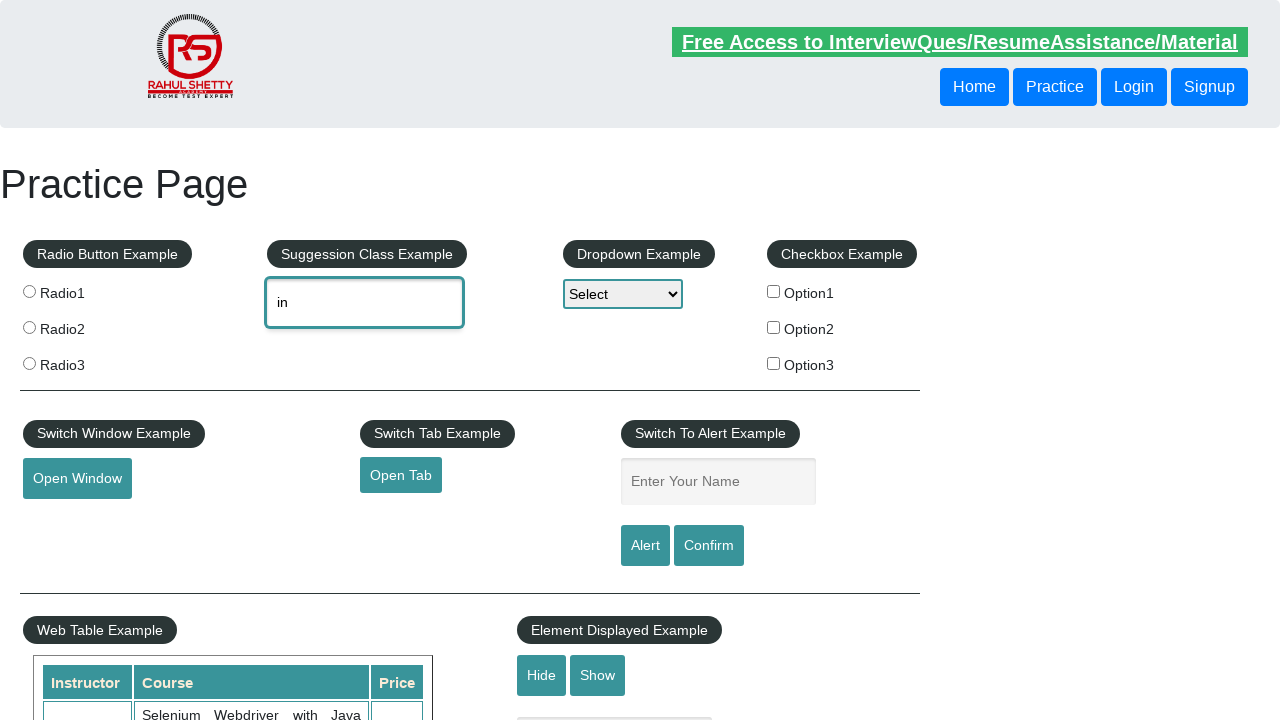

Waited for autocomplete suggestions to appear
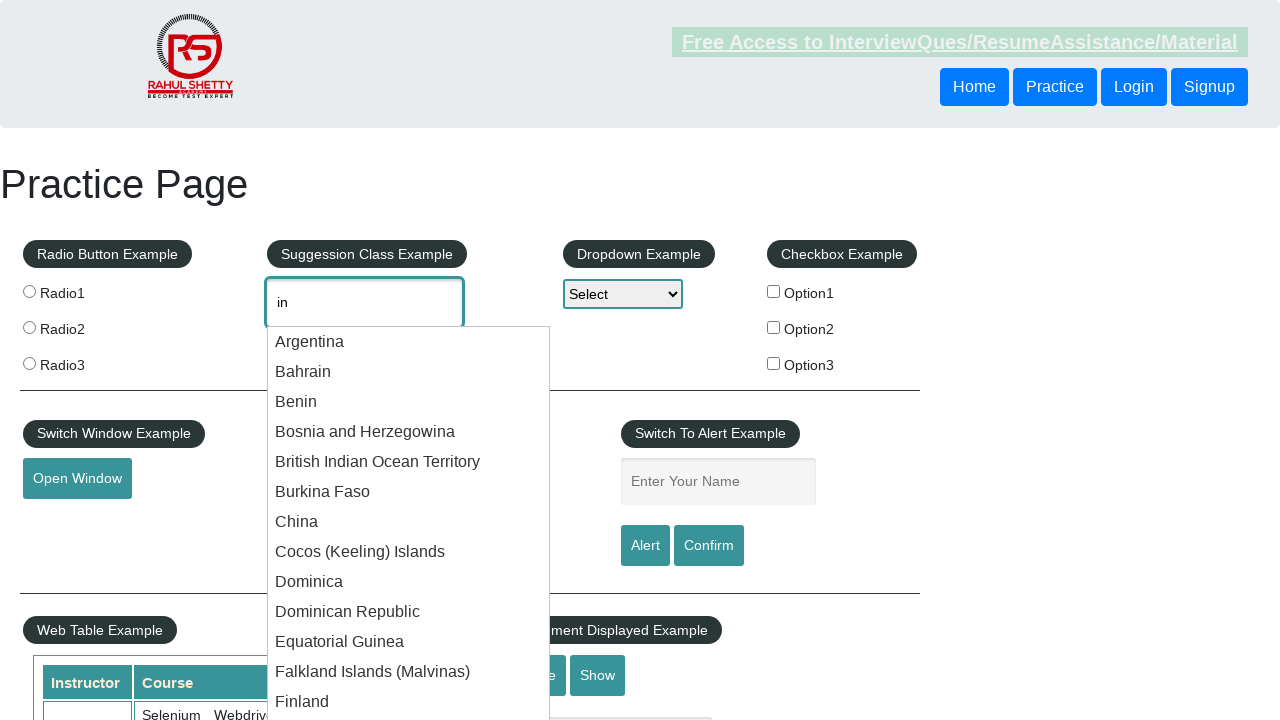

Retrieved 36 autocomplete suggestions
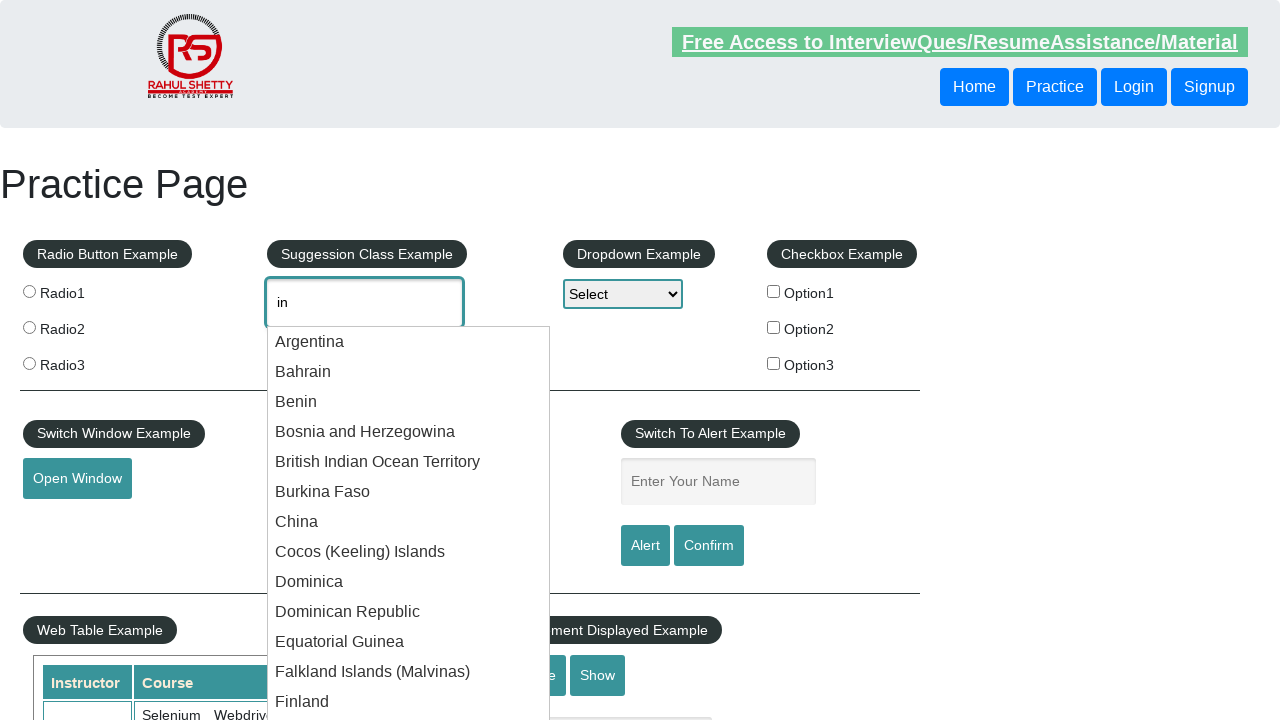

Printed suggestion text: Argentina
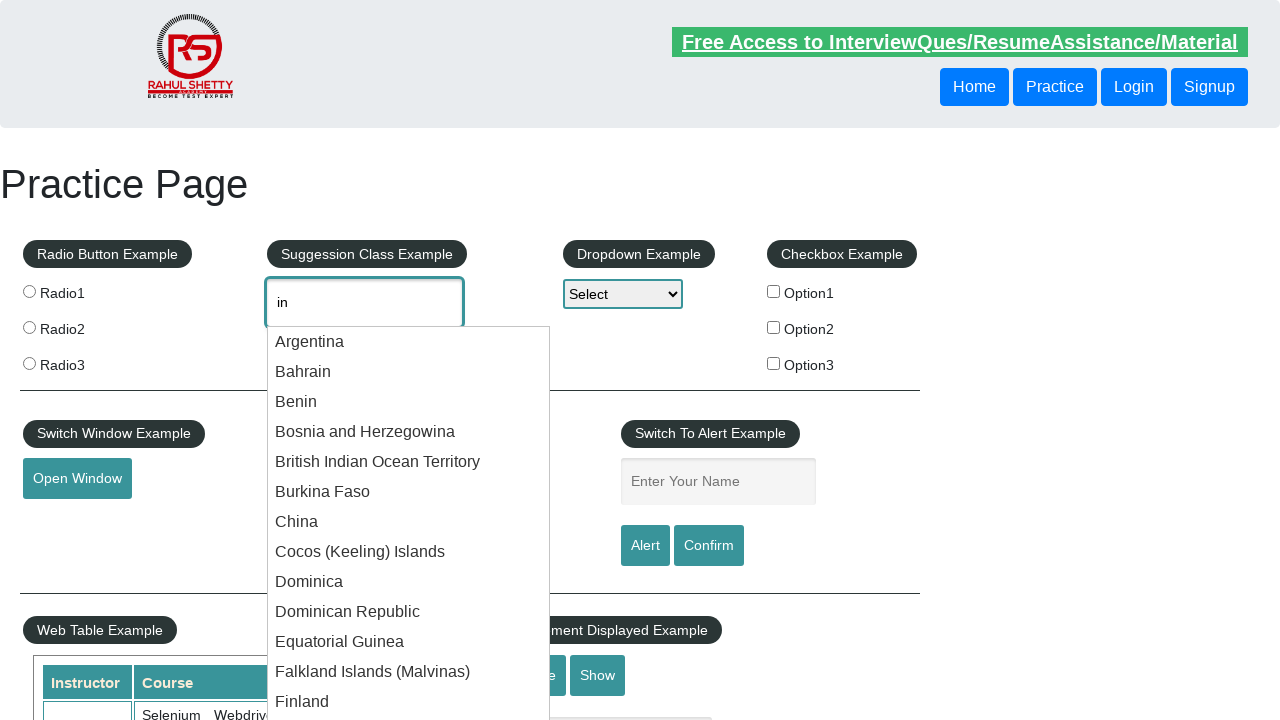

Printed suggestion text: Bahrain
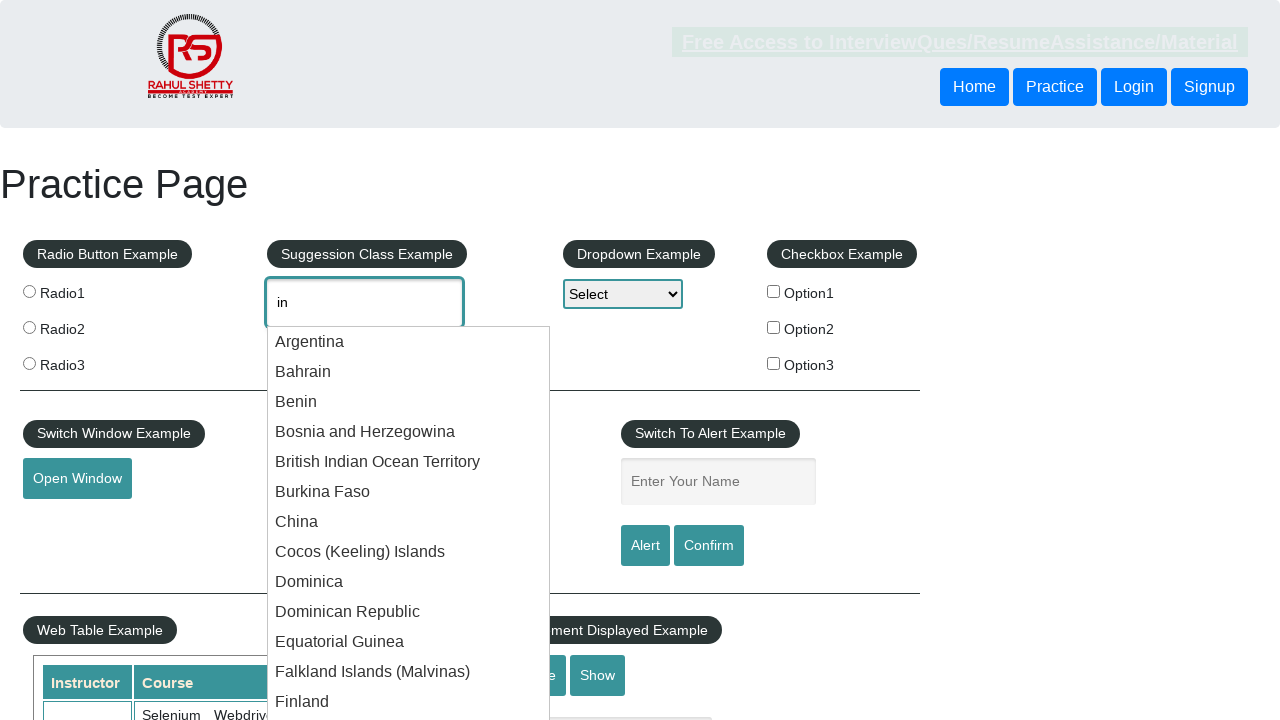

Printed suggestion text: Benin
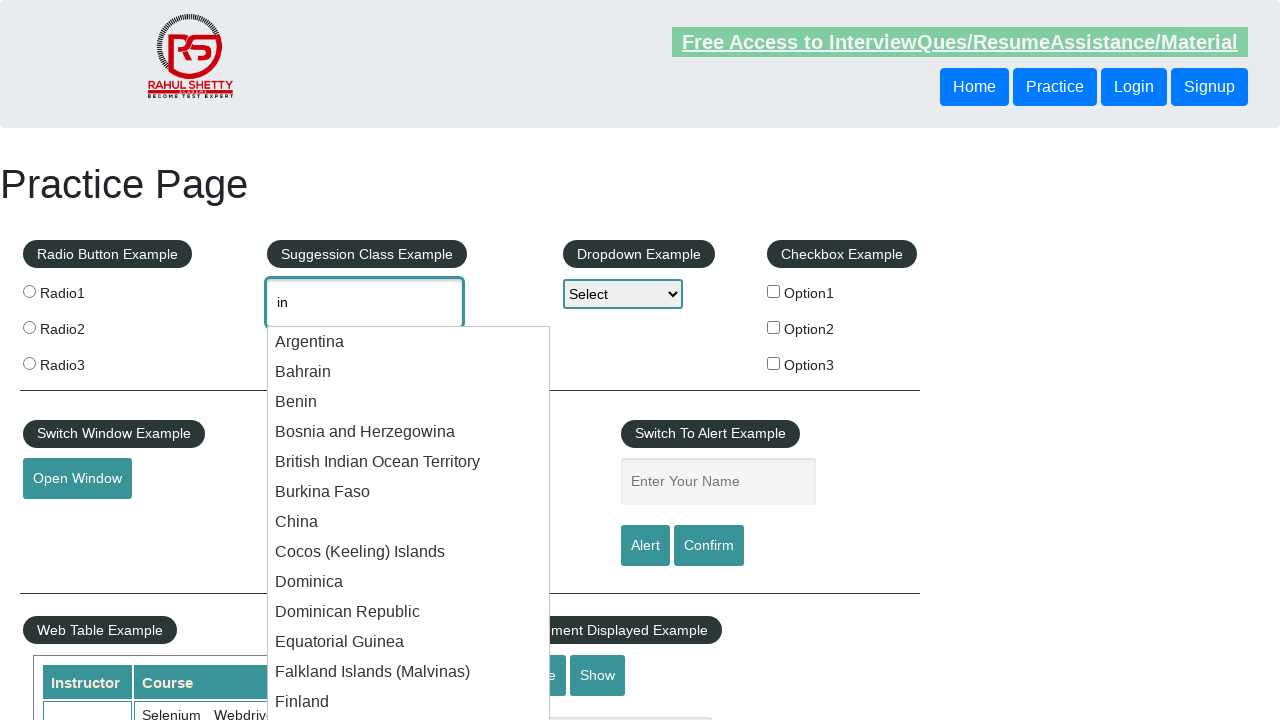

Printed suggestion text: Bosnia and Herzegowina
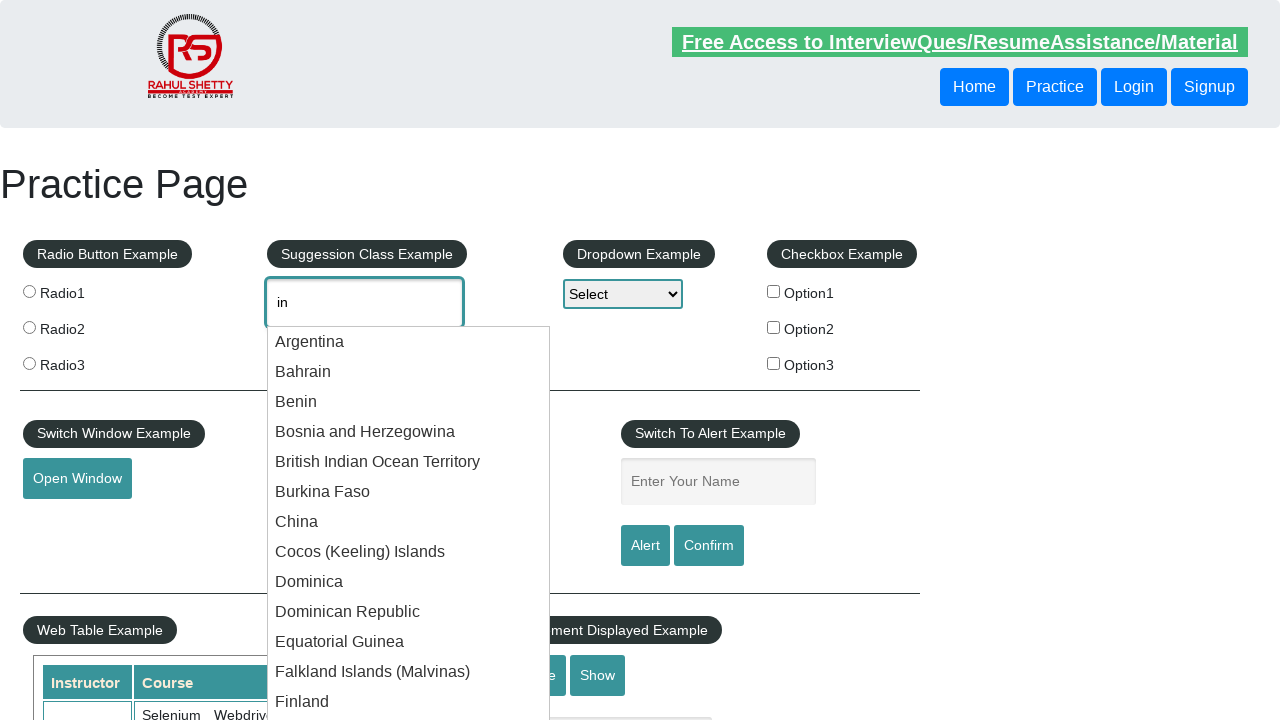

Printed suggestion text: British Indian Ocean Territory
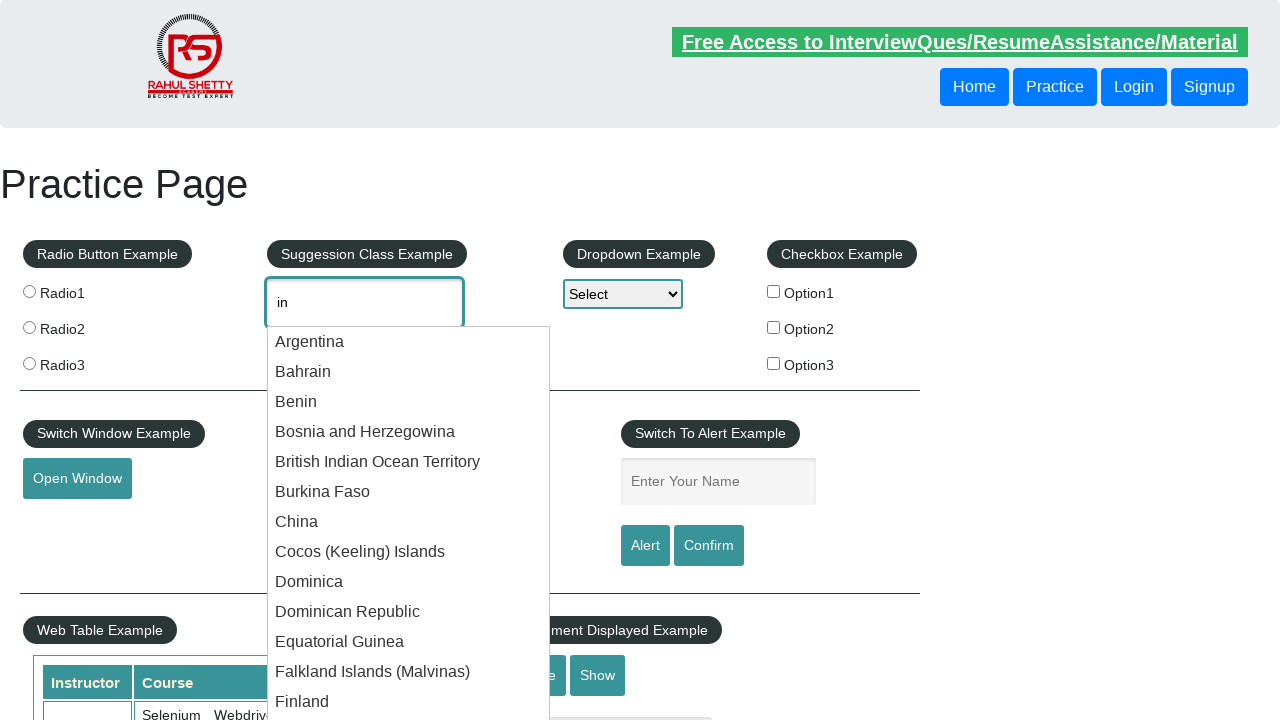

Printed suggestion text: Burkina Faso
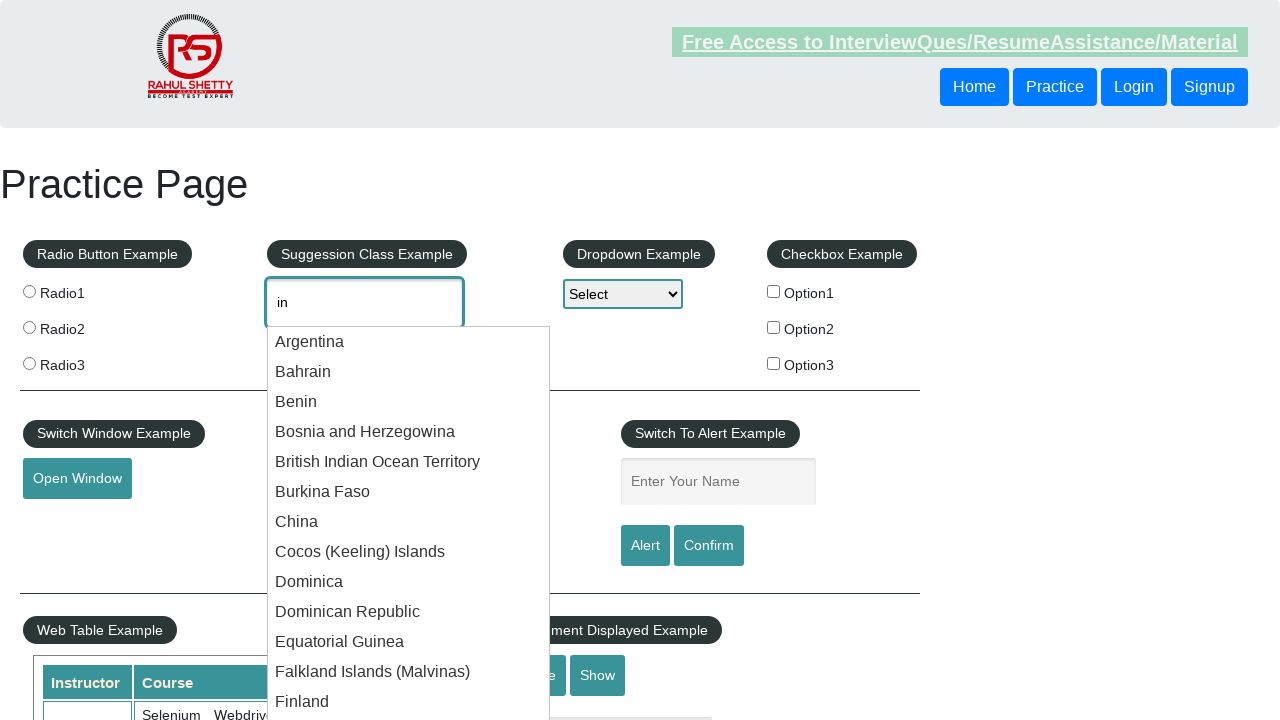

Printed suggestion text: China
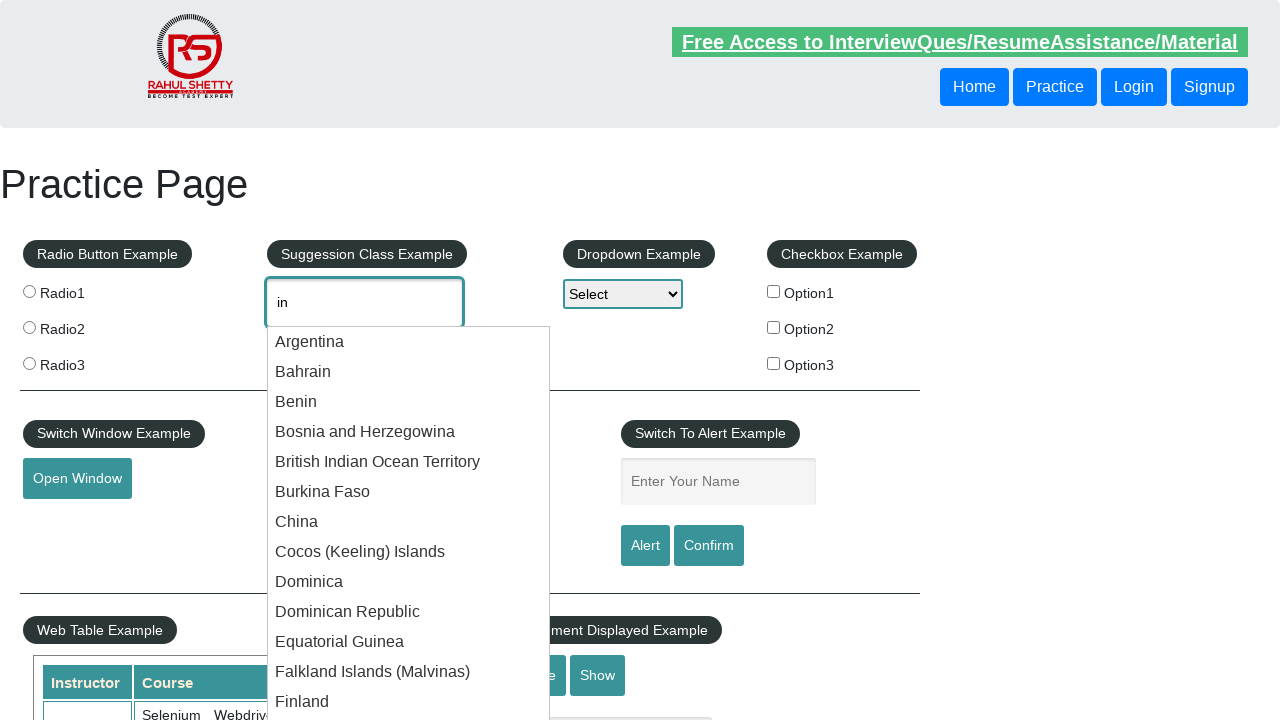

Printed suggestion text: Cocos (Keeling) Islands
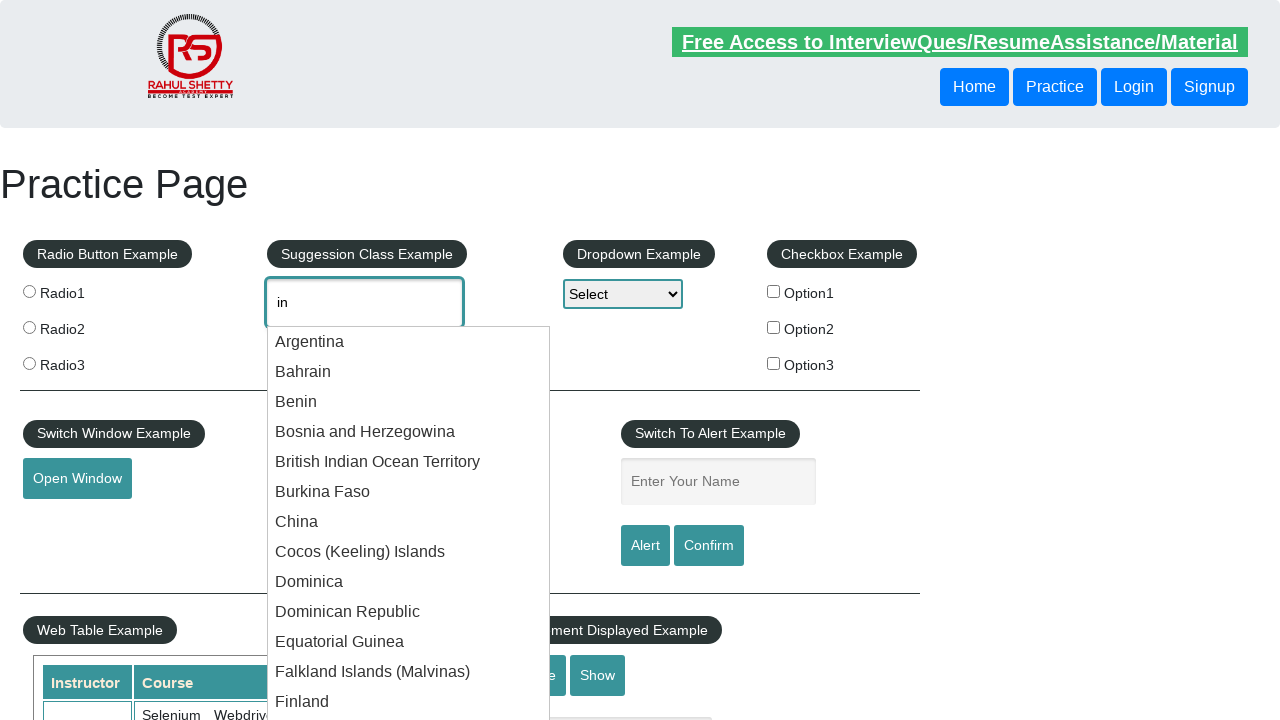

Printed suggestion text: Dominica
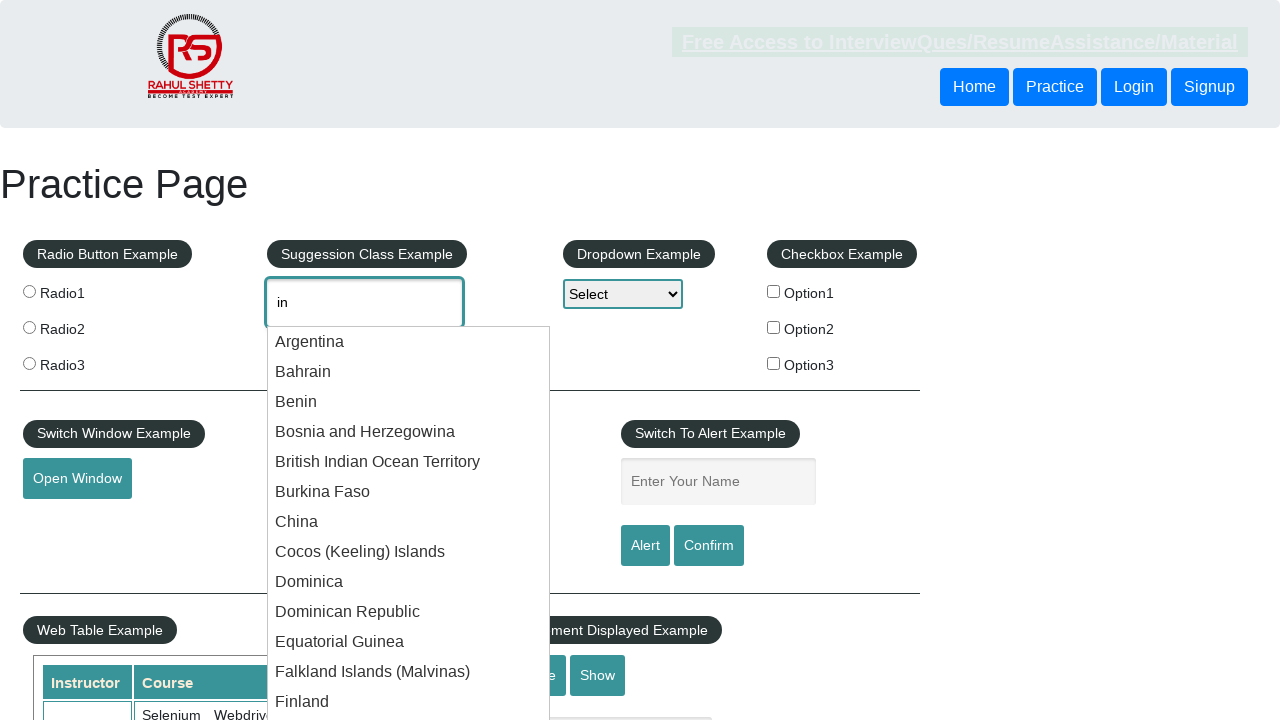

Printed suggestion text: Dominican Republic
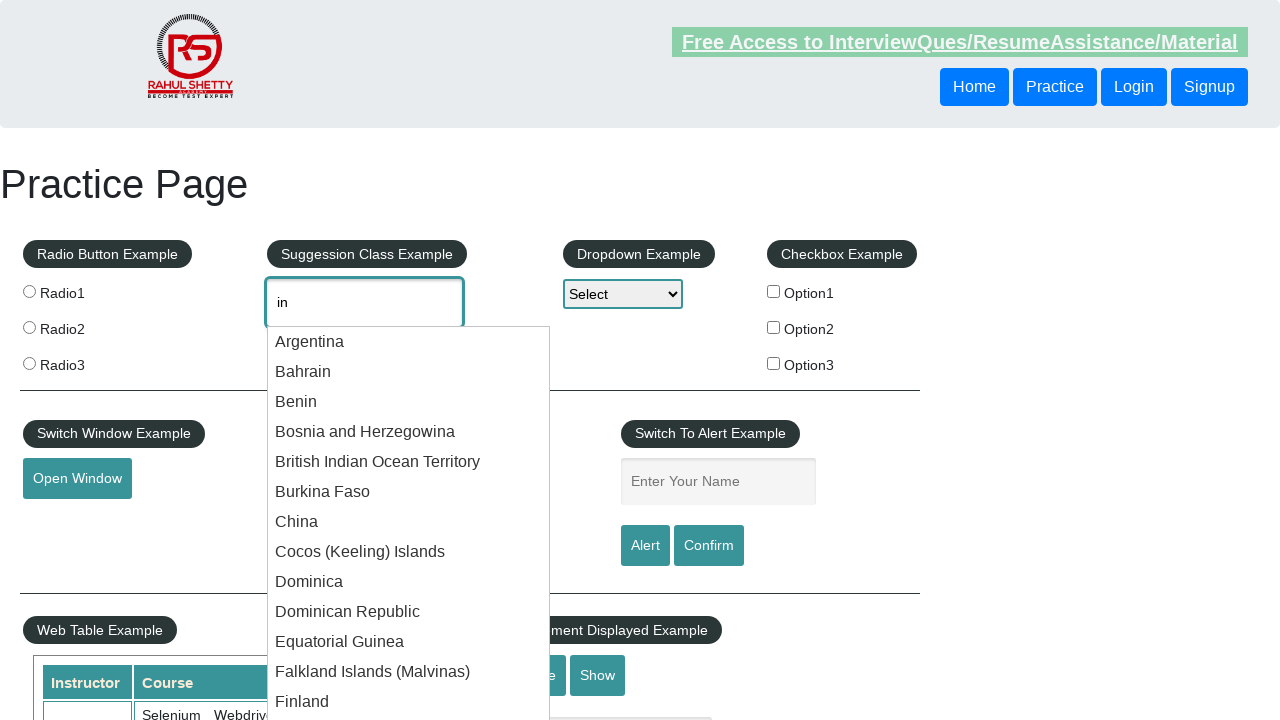

Printed suggestion text: Equatorial Guinea
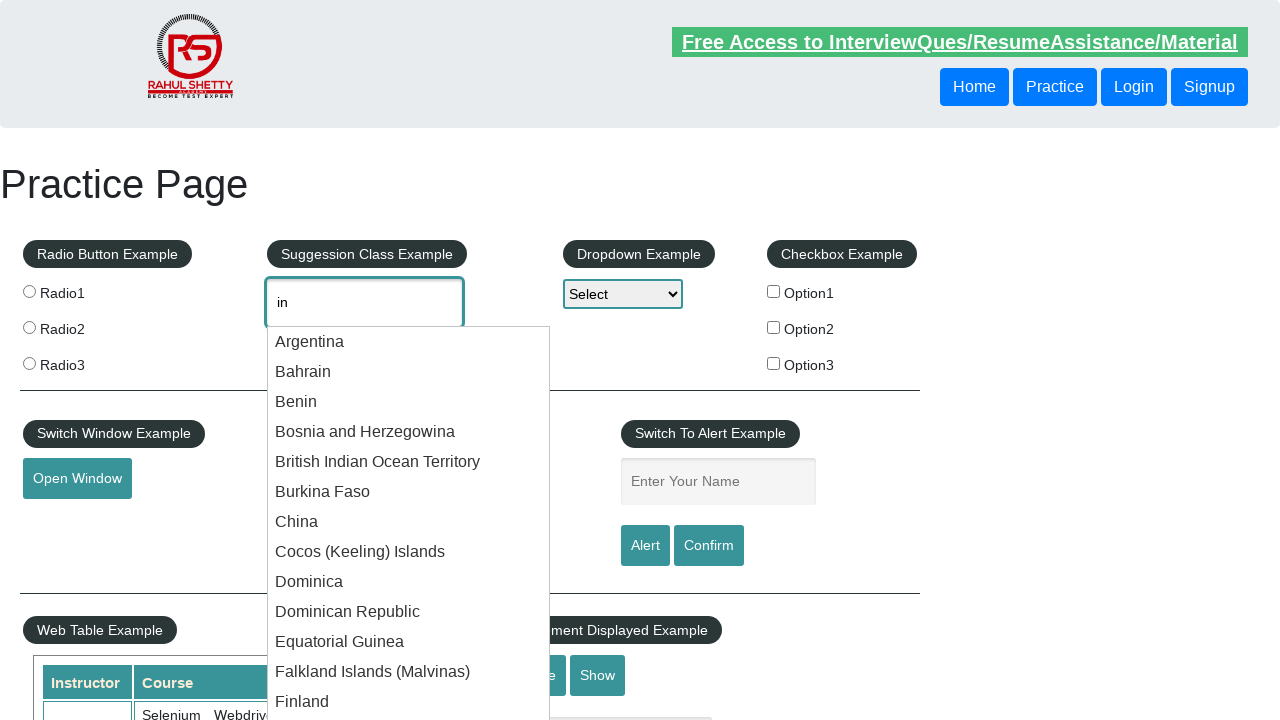

Printed suggestion text: Falkland Islands (Malvinas)
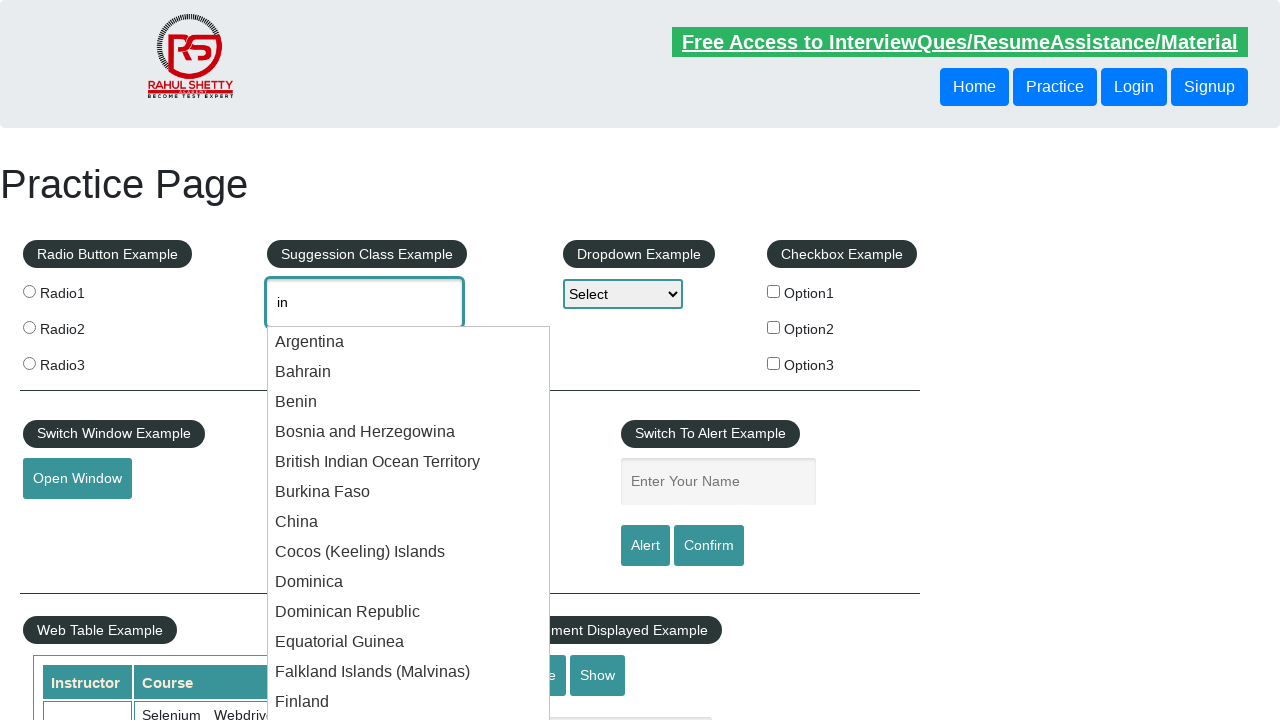

Printed suggestion text: Finland
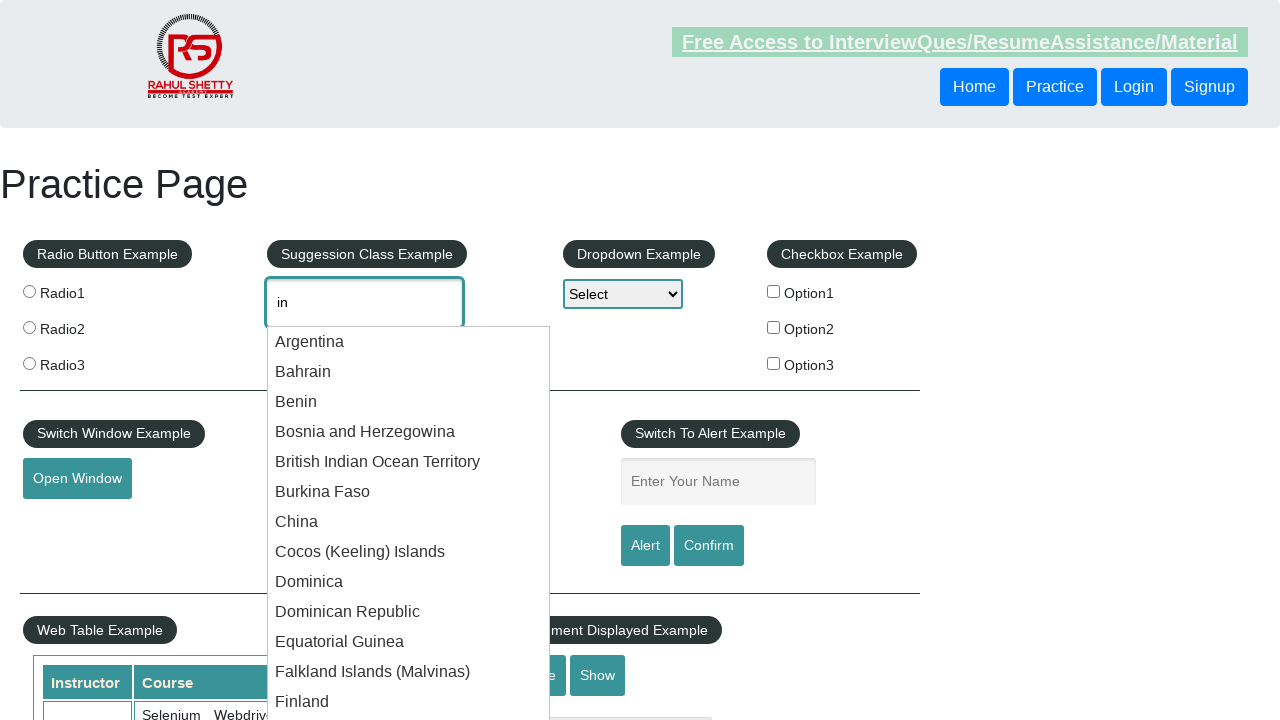

Printed suggestion text: Guinea
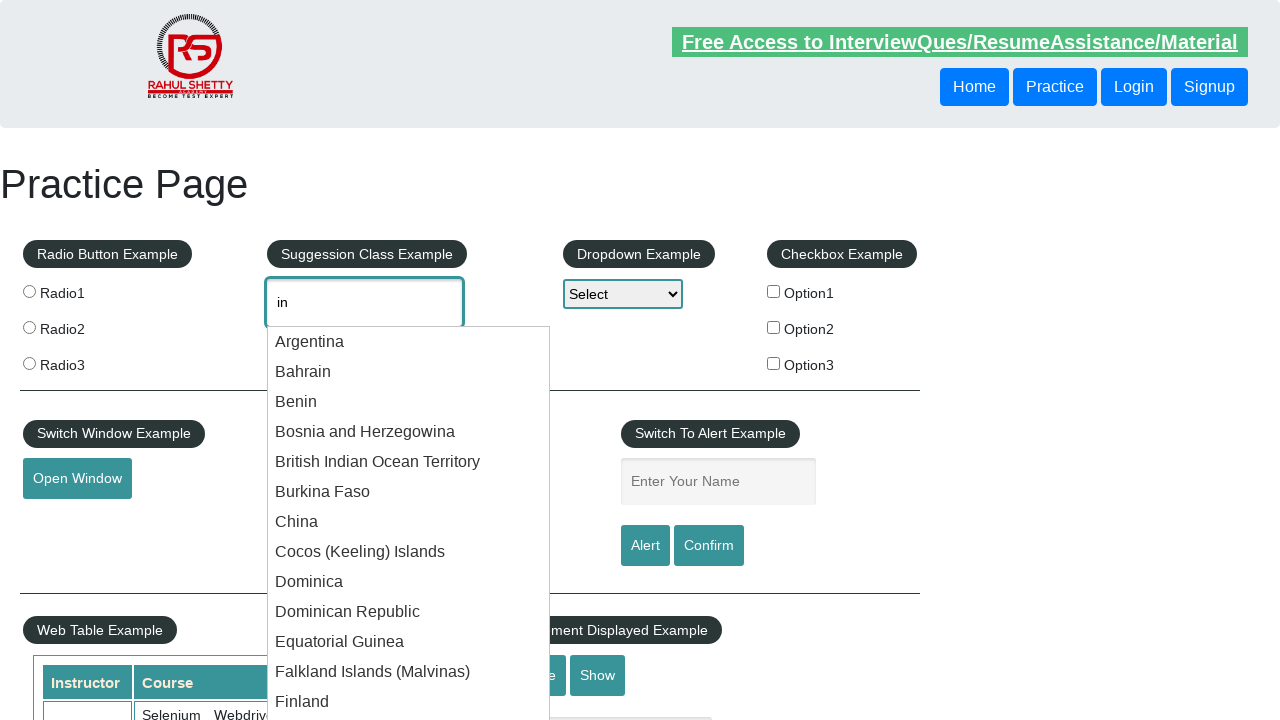

Printed suggestion text: Guinea-Bissau
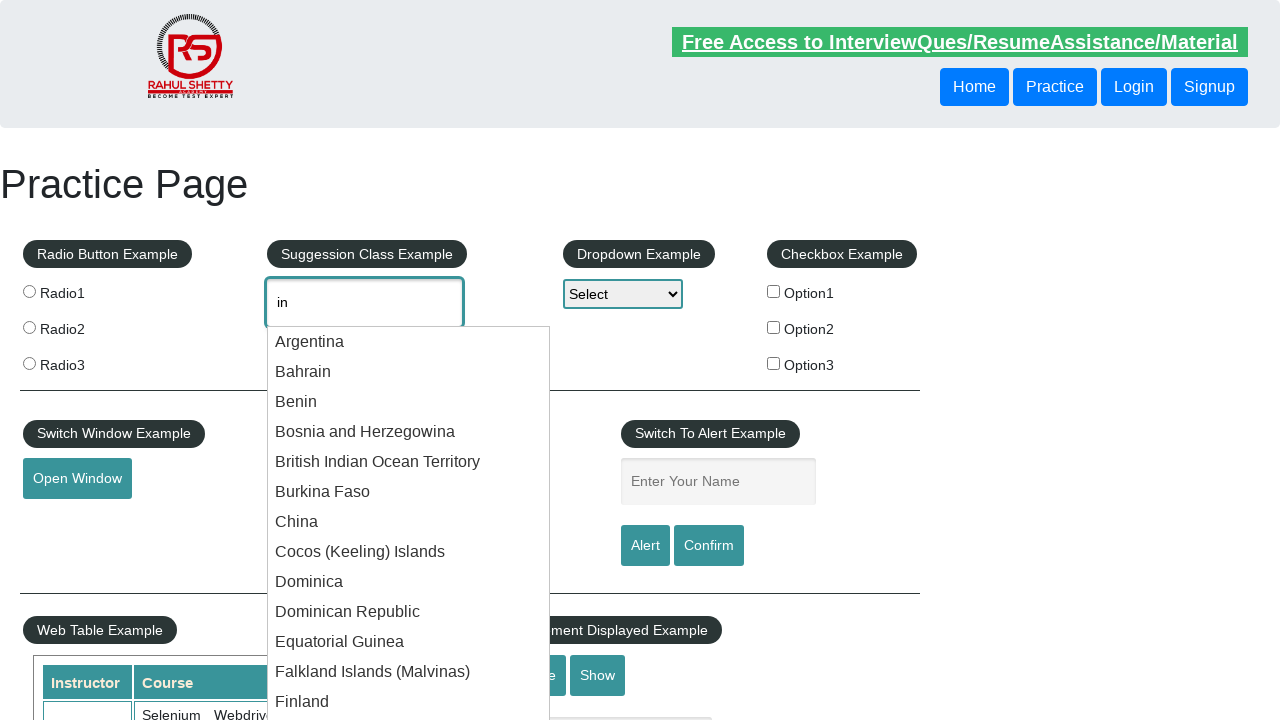

Printed suggestion text: India
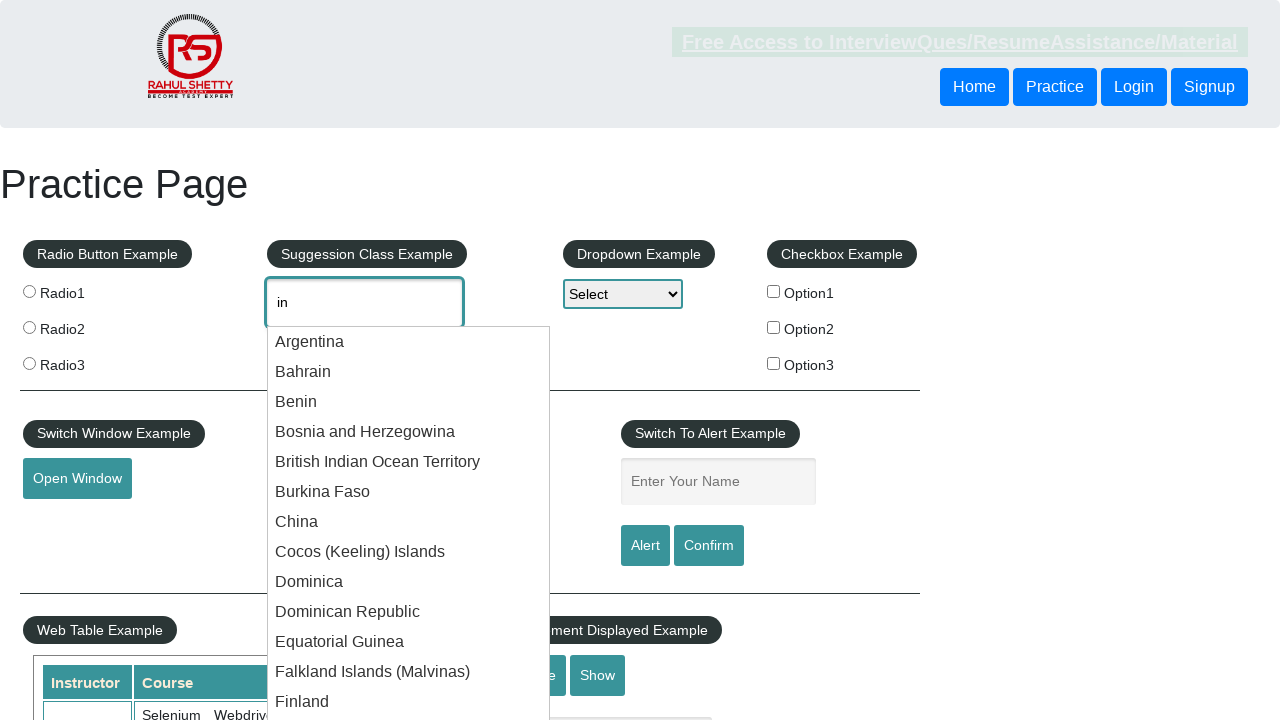

Printed suggestion text: Indonesia
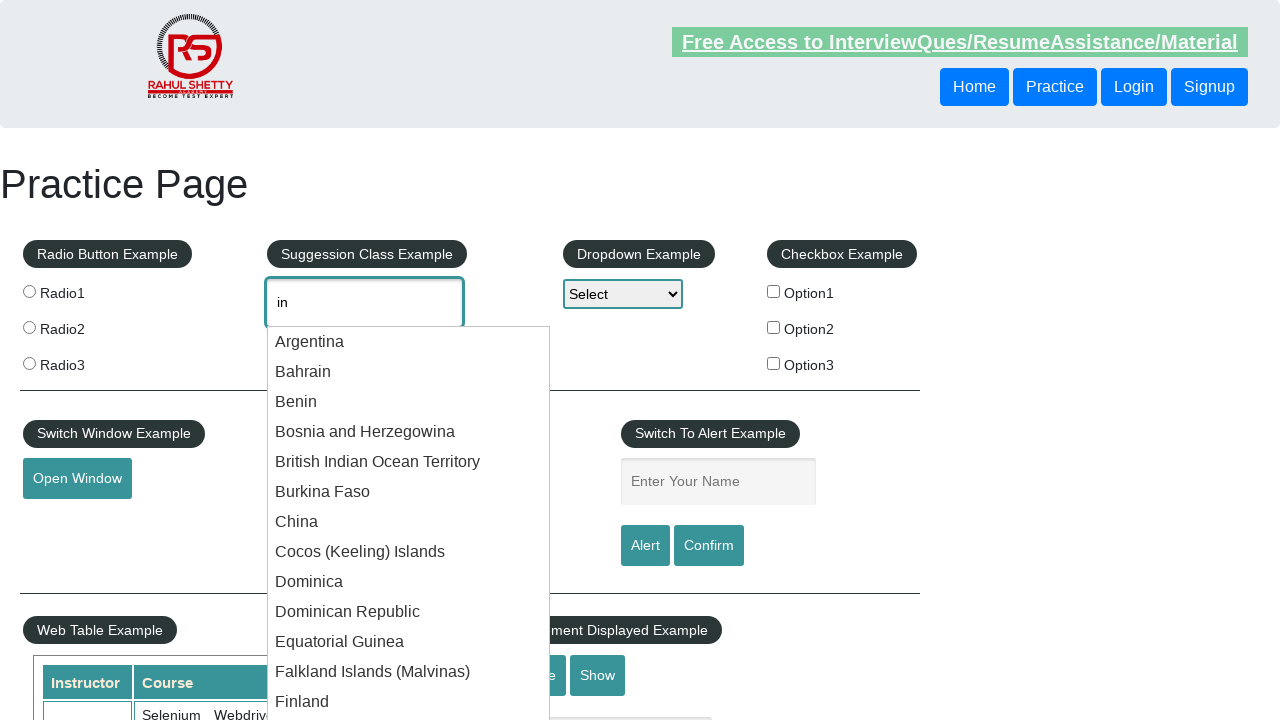

Printed suggestion text: Liechtenstein
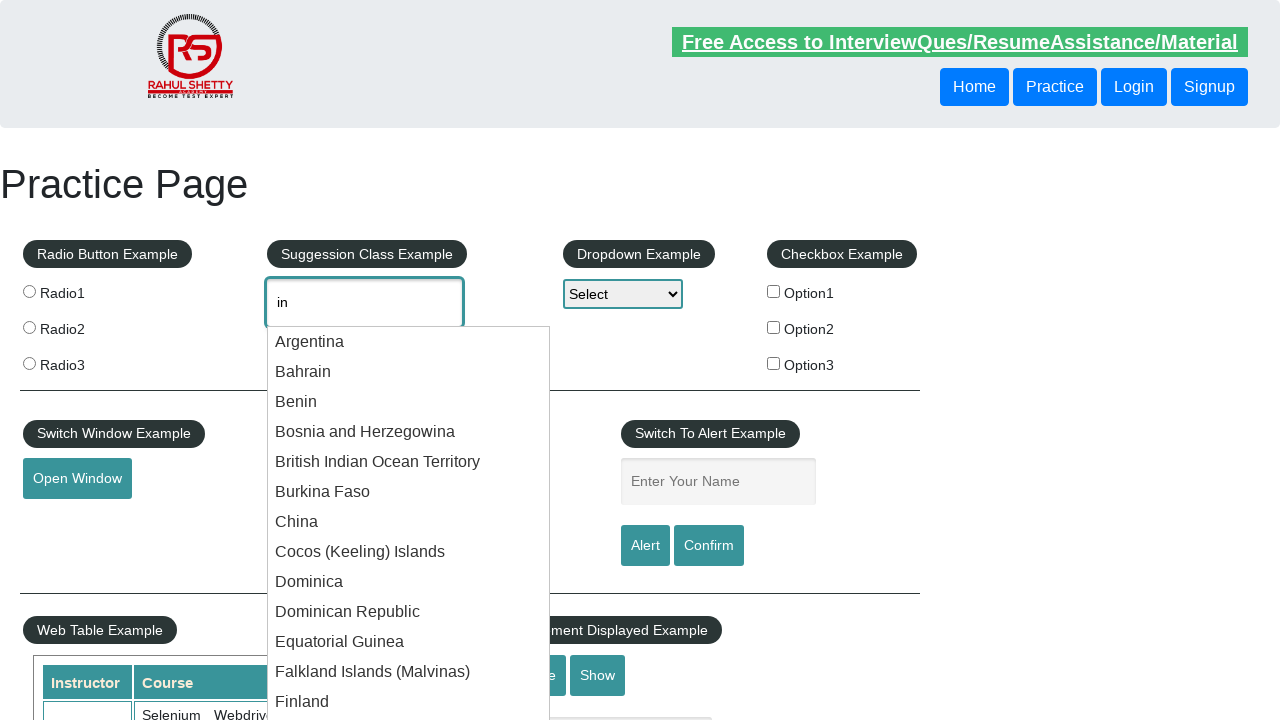

Printed suggestion text: Martinique
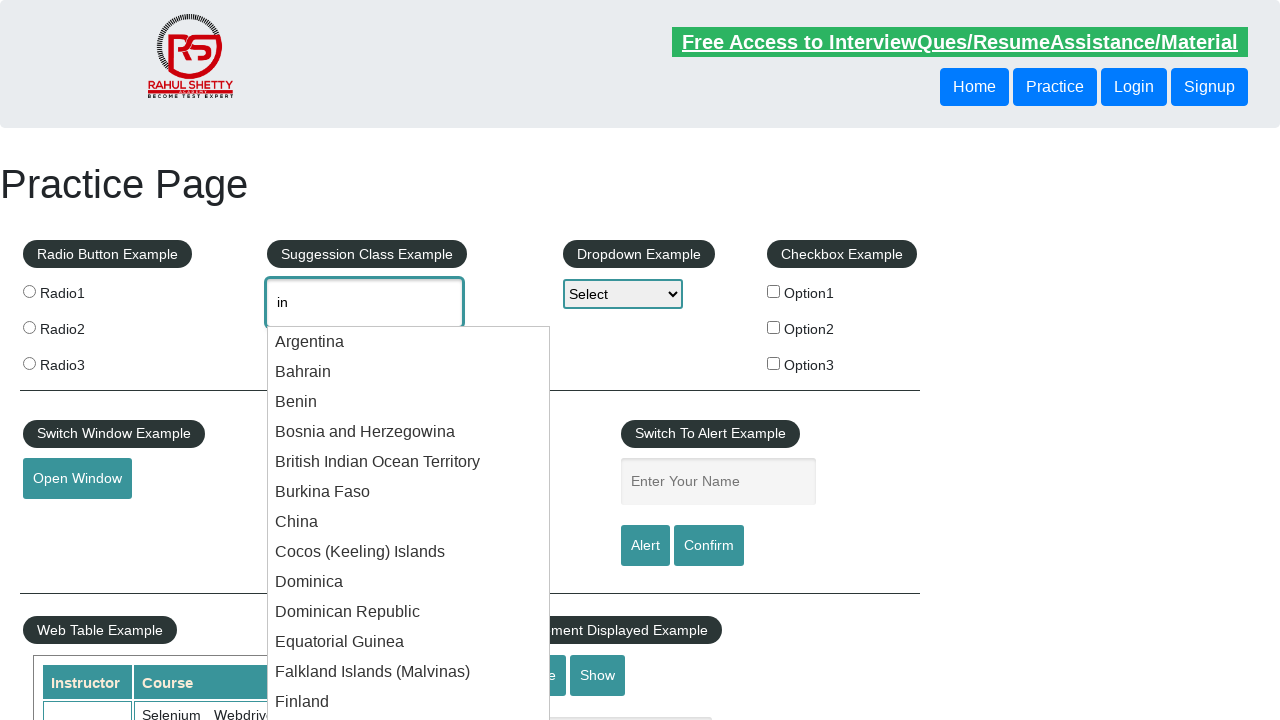

Printed suggestion text: Papua New Guinea
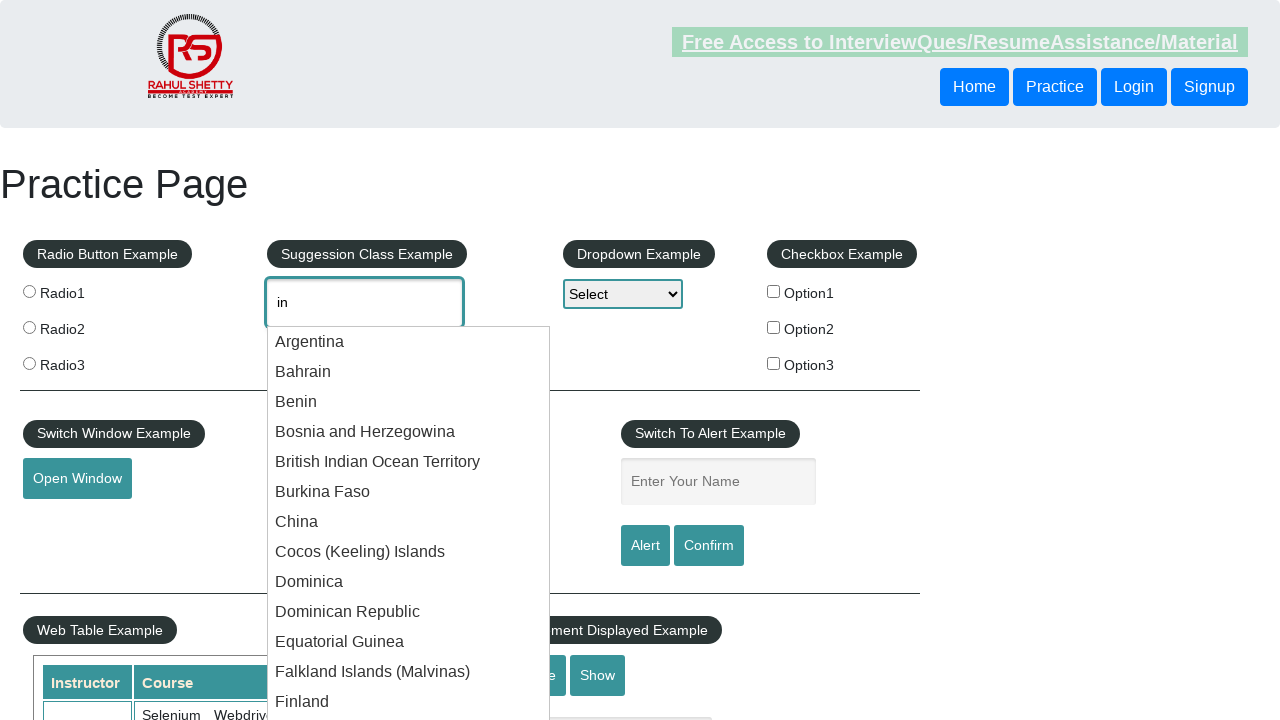

Printed suggestion text: Philippines
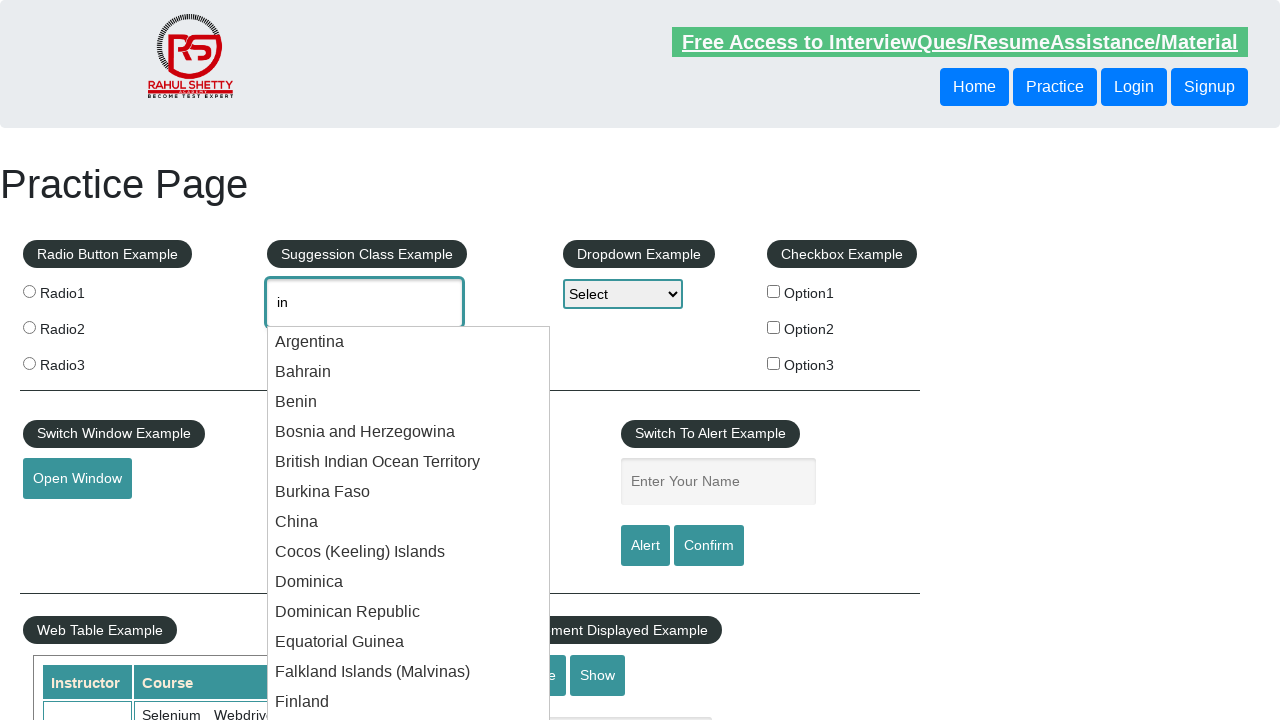

Printed suggestion text: Saint Kitts and Nevis
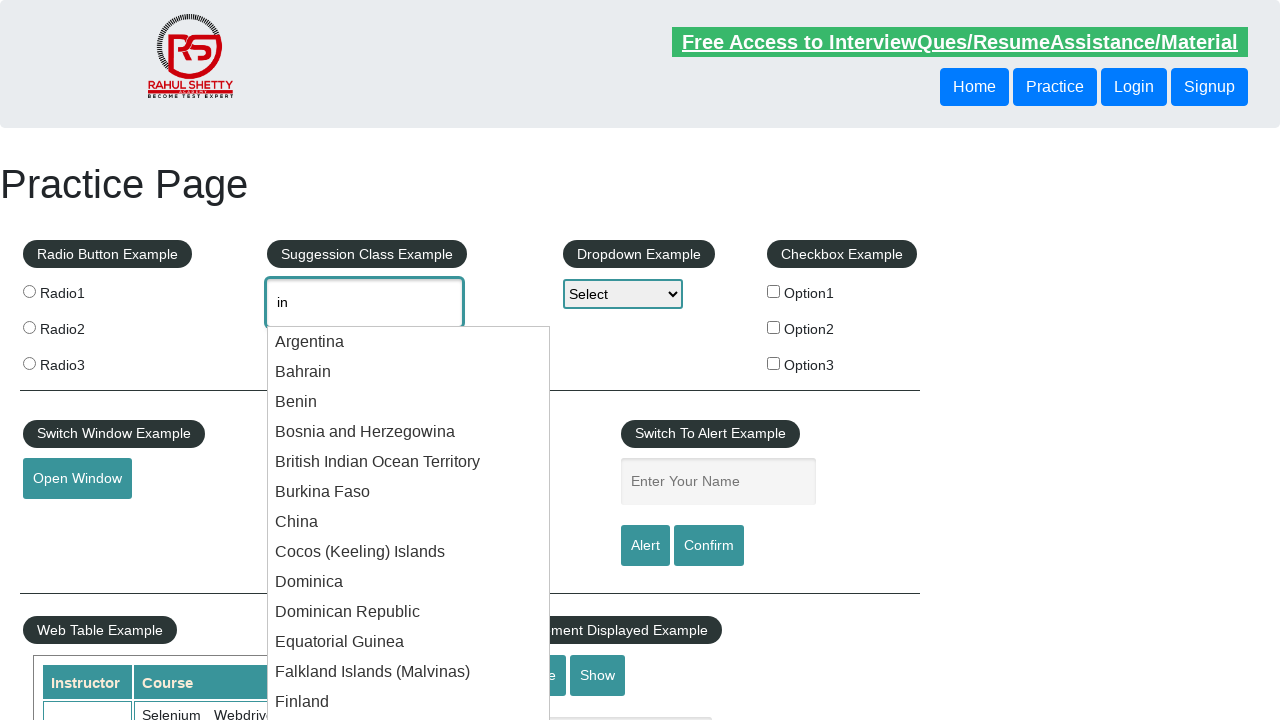

Printed suggestion text: Saint Lucia
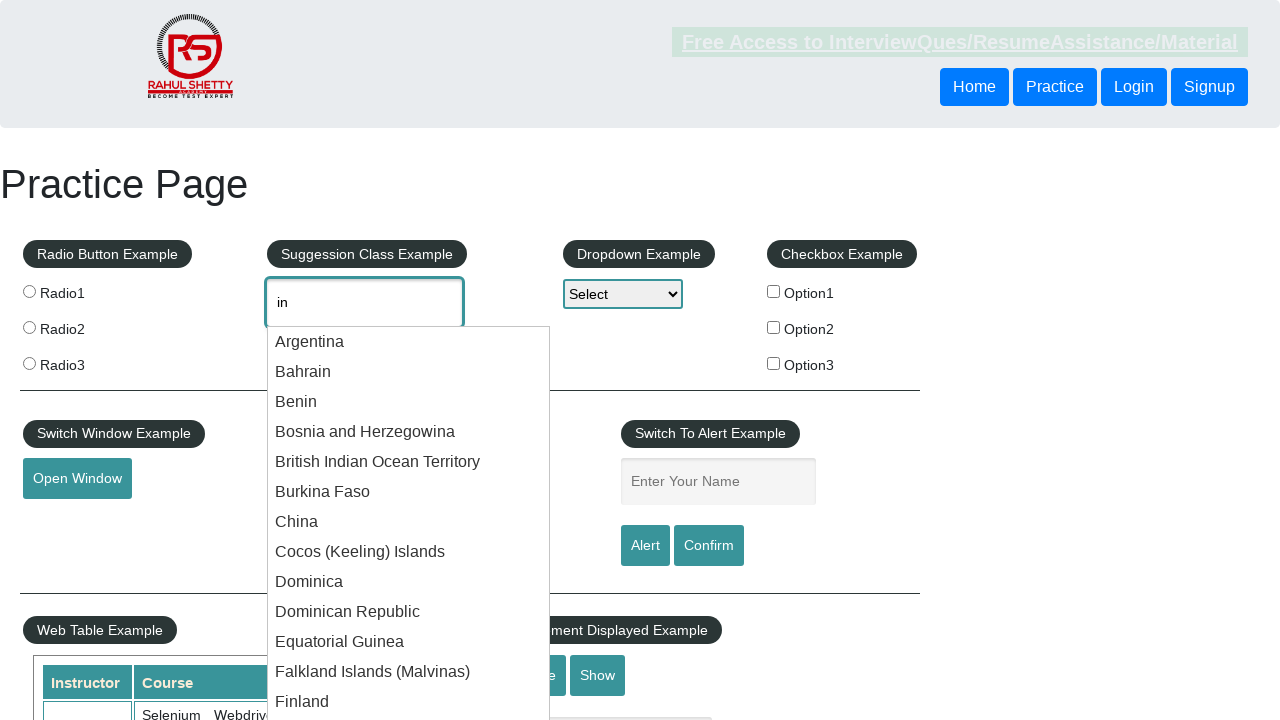

Printed suggestion text: Saint Vincent and the Grenadines
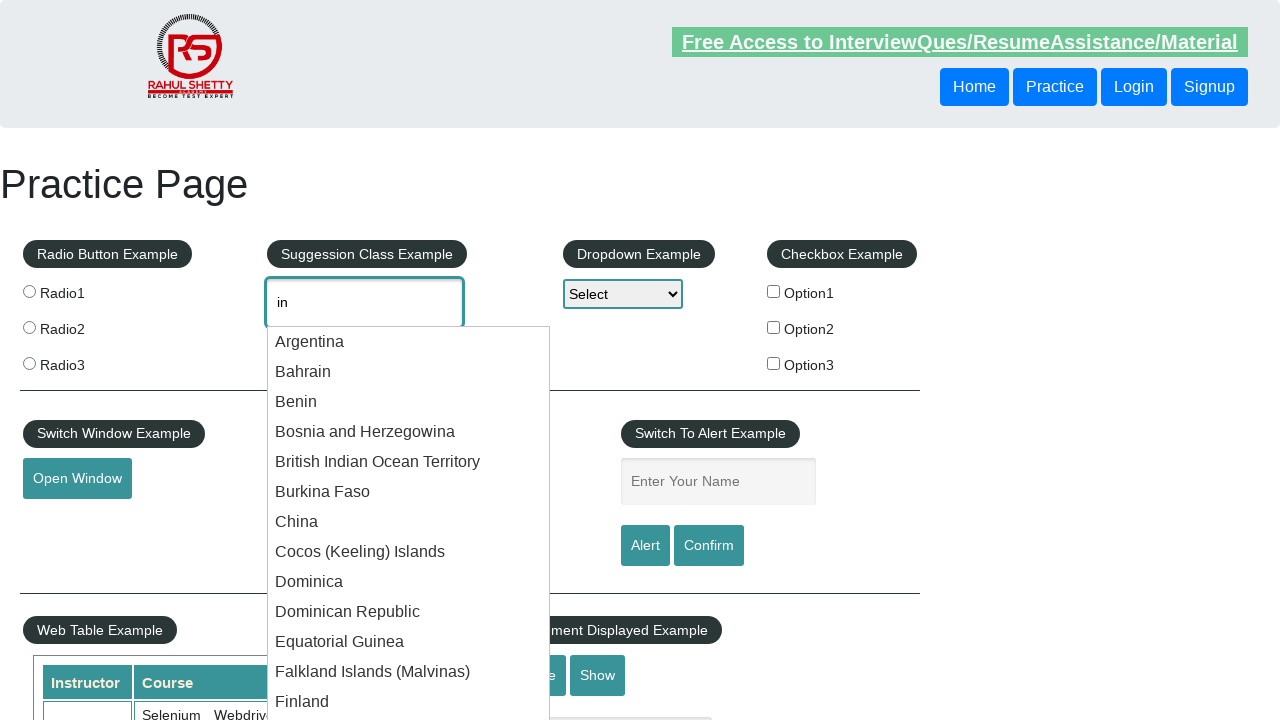

Printed suggestion text: San Marino
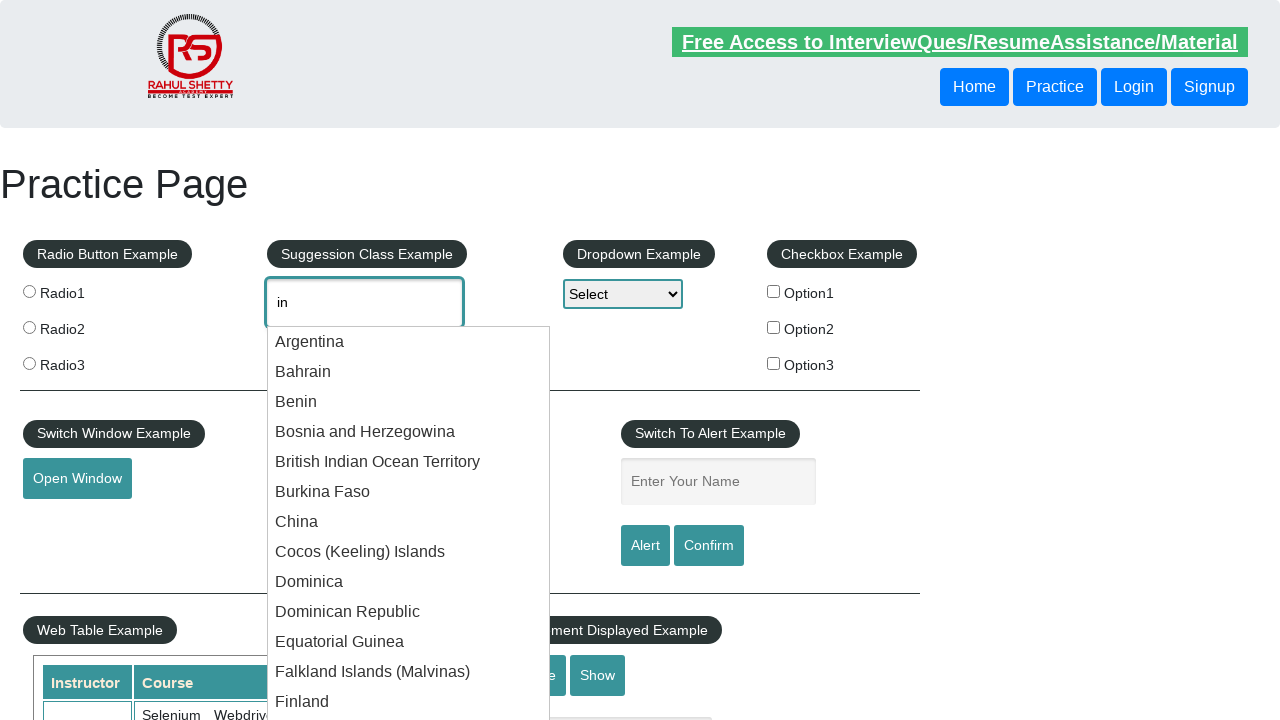

Printed suggestion text: Sao Tome and Principe
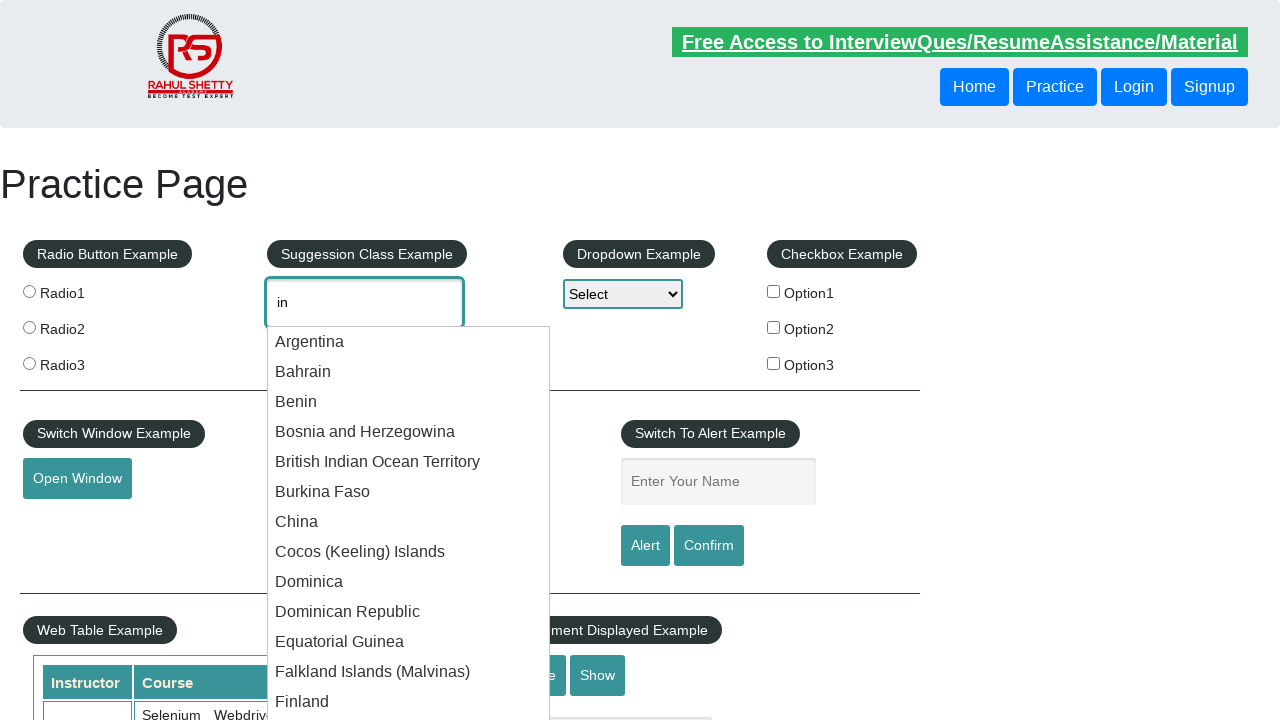

Printed suggestion text: Singapore
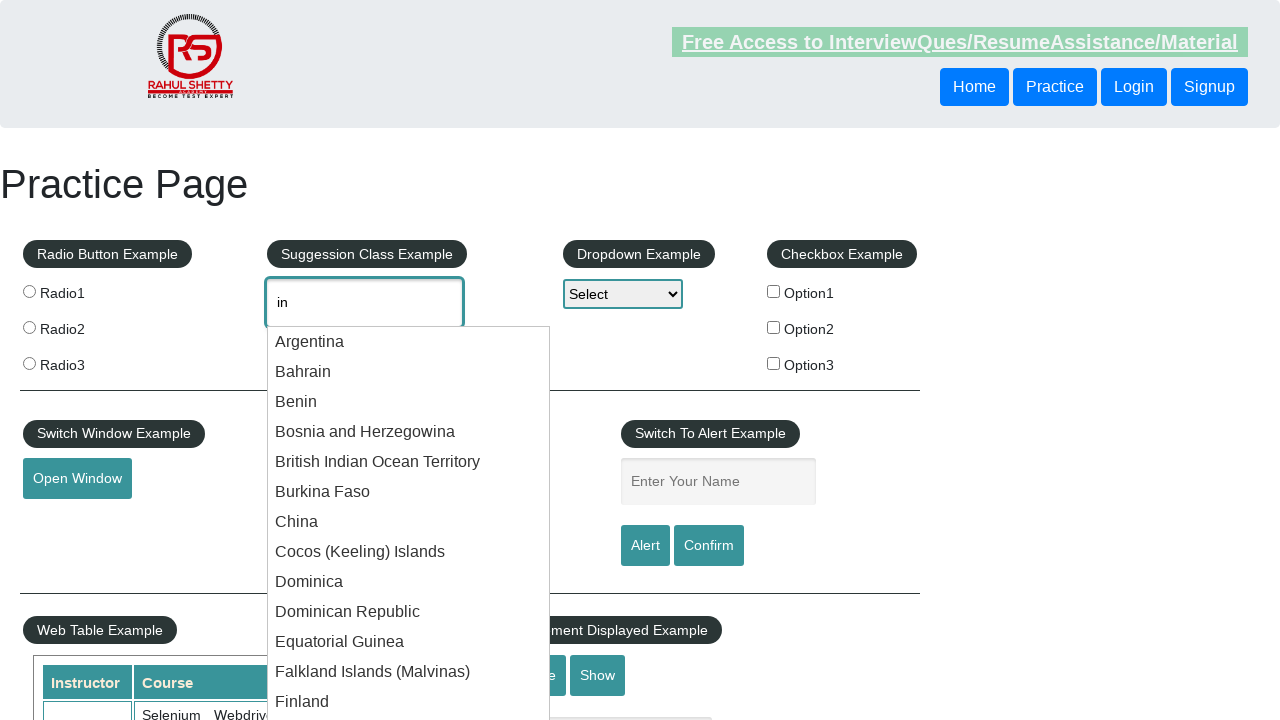

Printed suggestion text: Spain
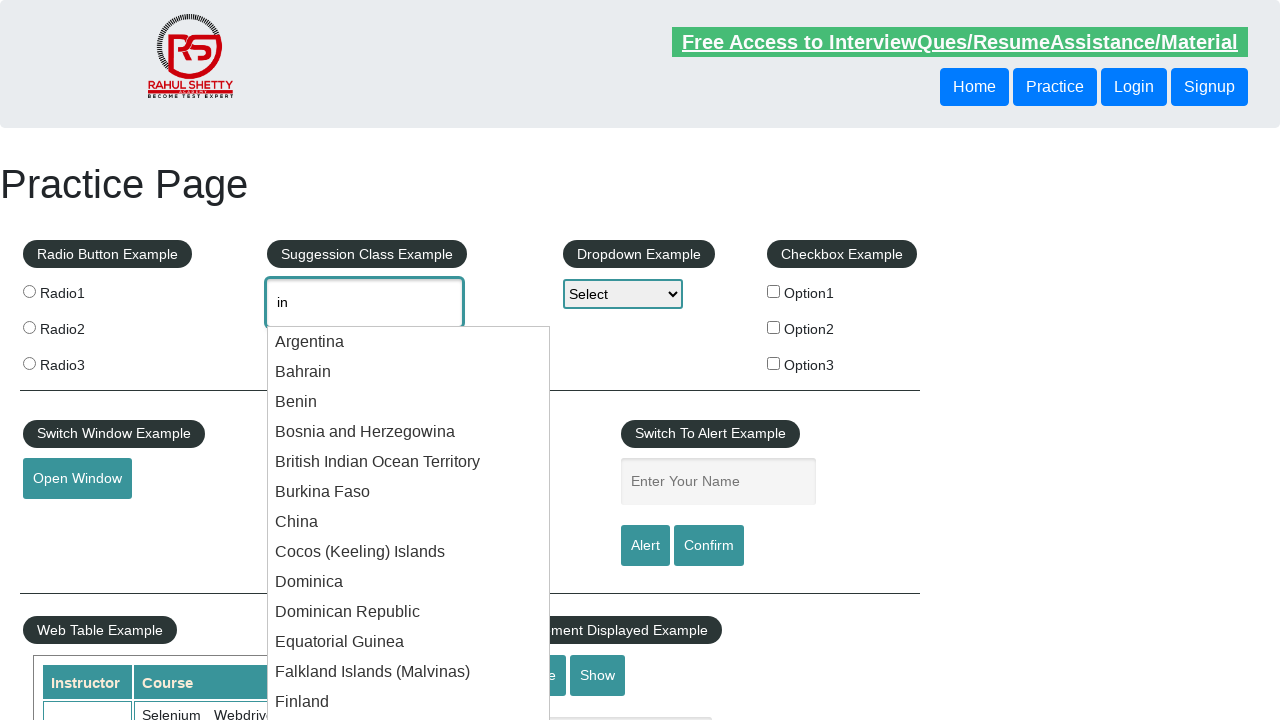

Printed suggestion text: Suriname
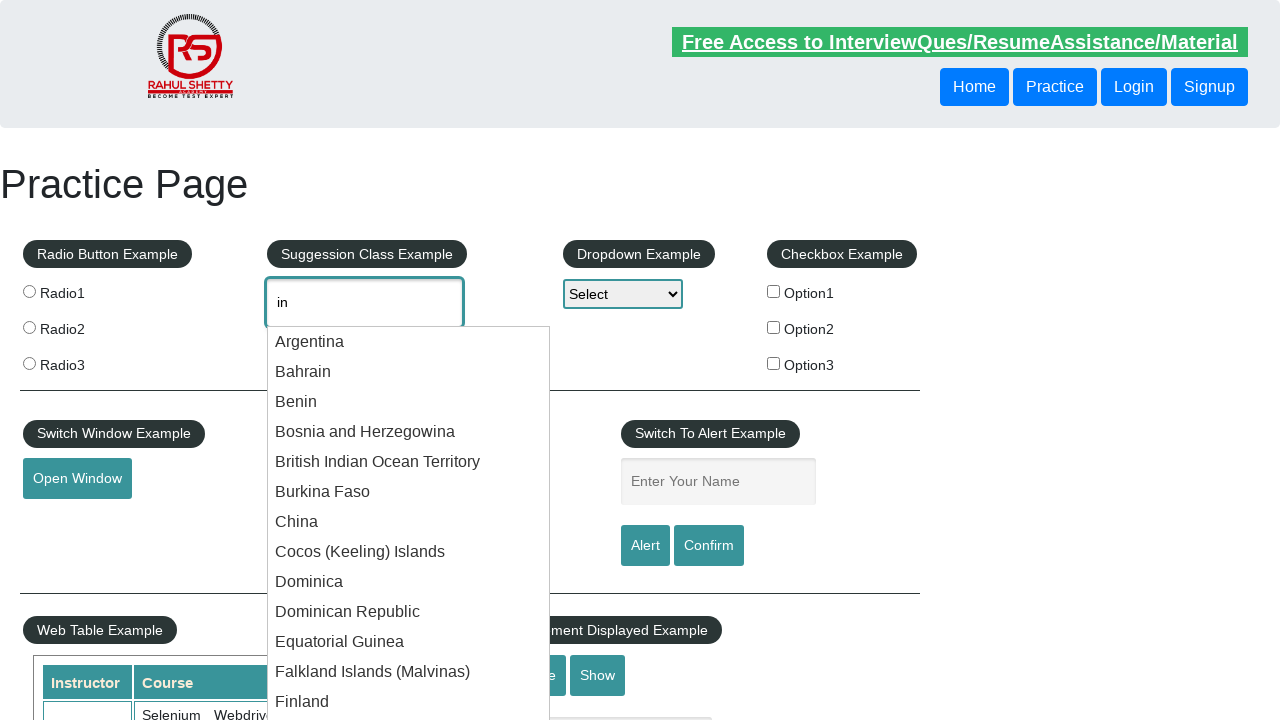

Printed suggestion text: Taiwan, Province of China
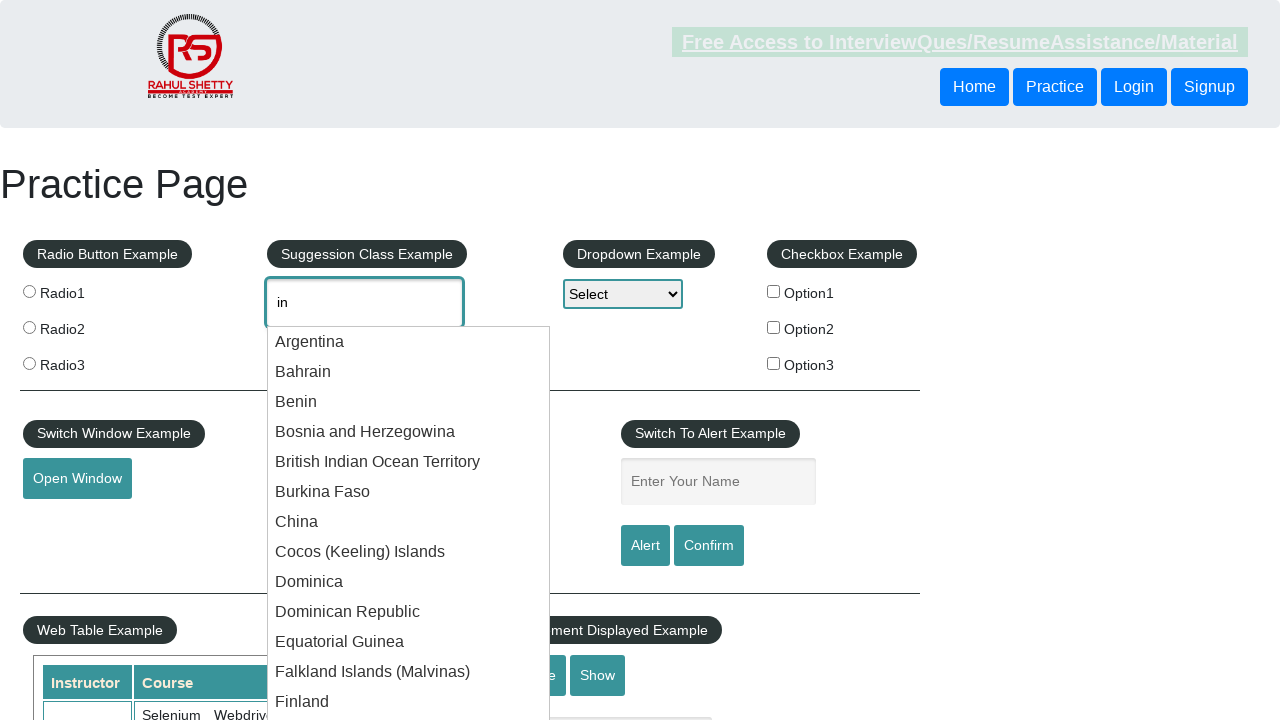

Printed suggestion text: Trinidad and Tobago
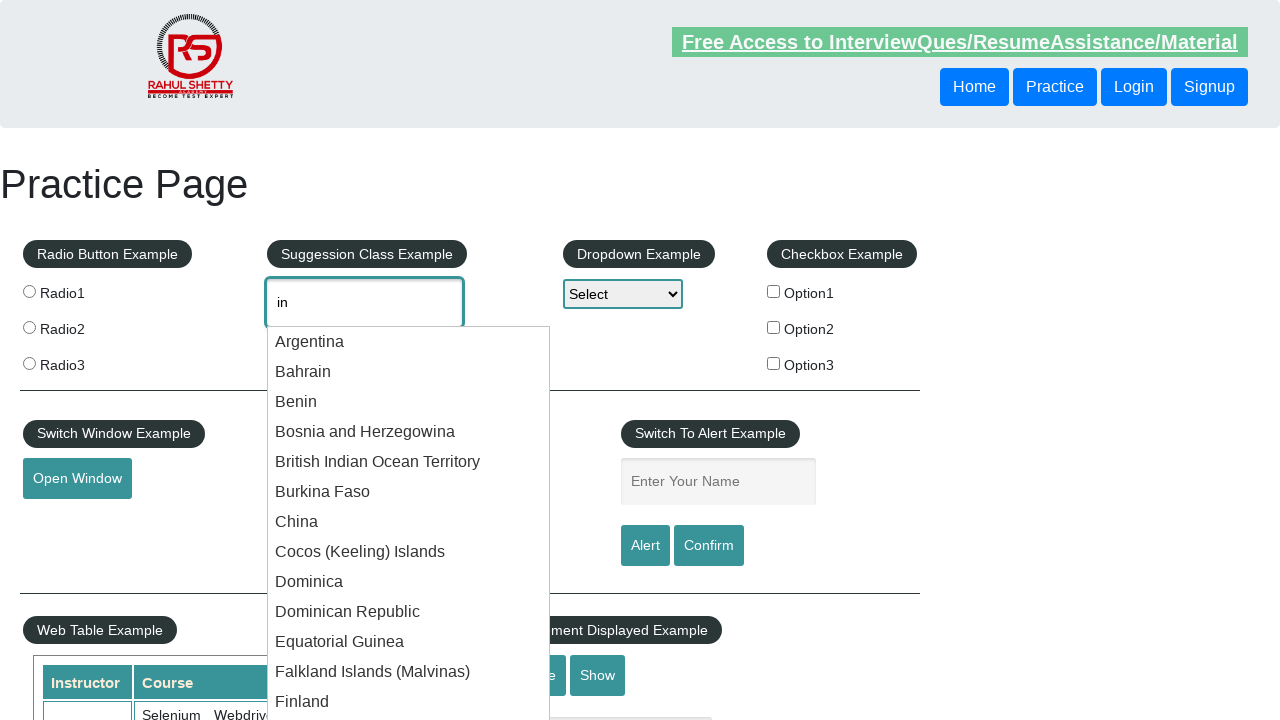

Printed suggestion text: Ukraine
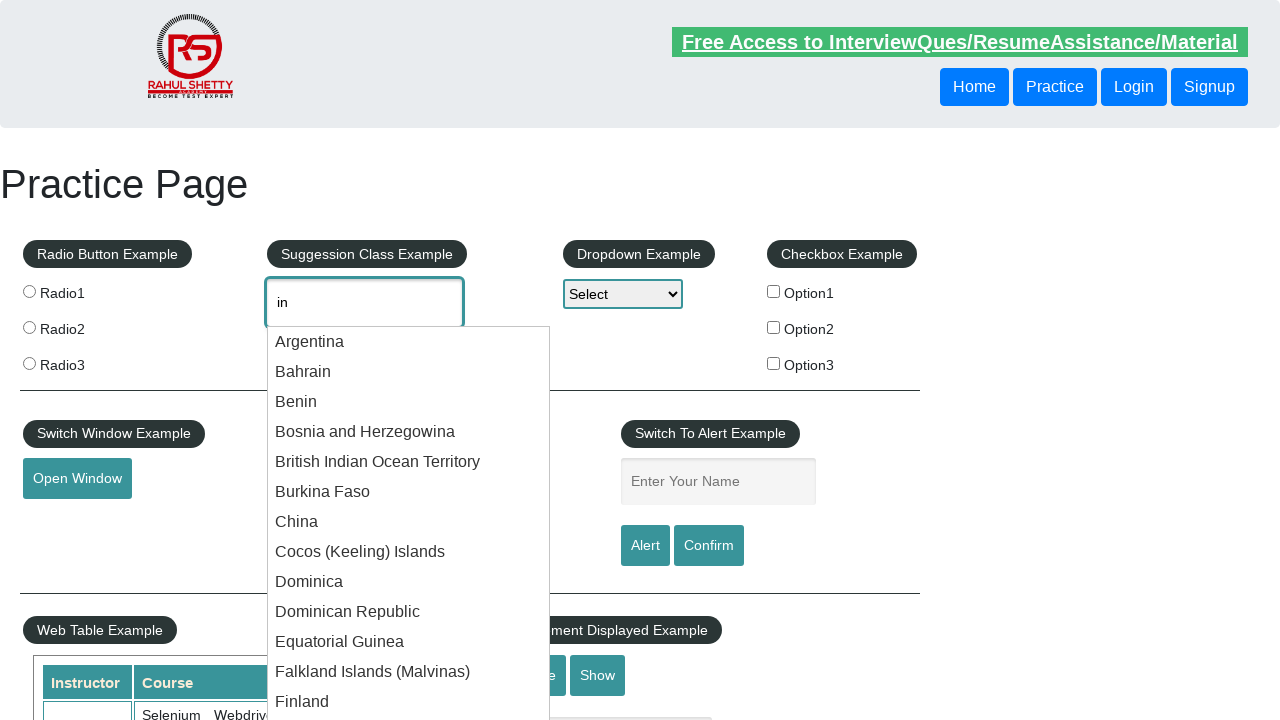

Printed suggestion text: United Kingdom (UK)
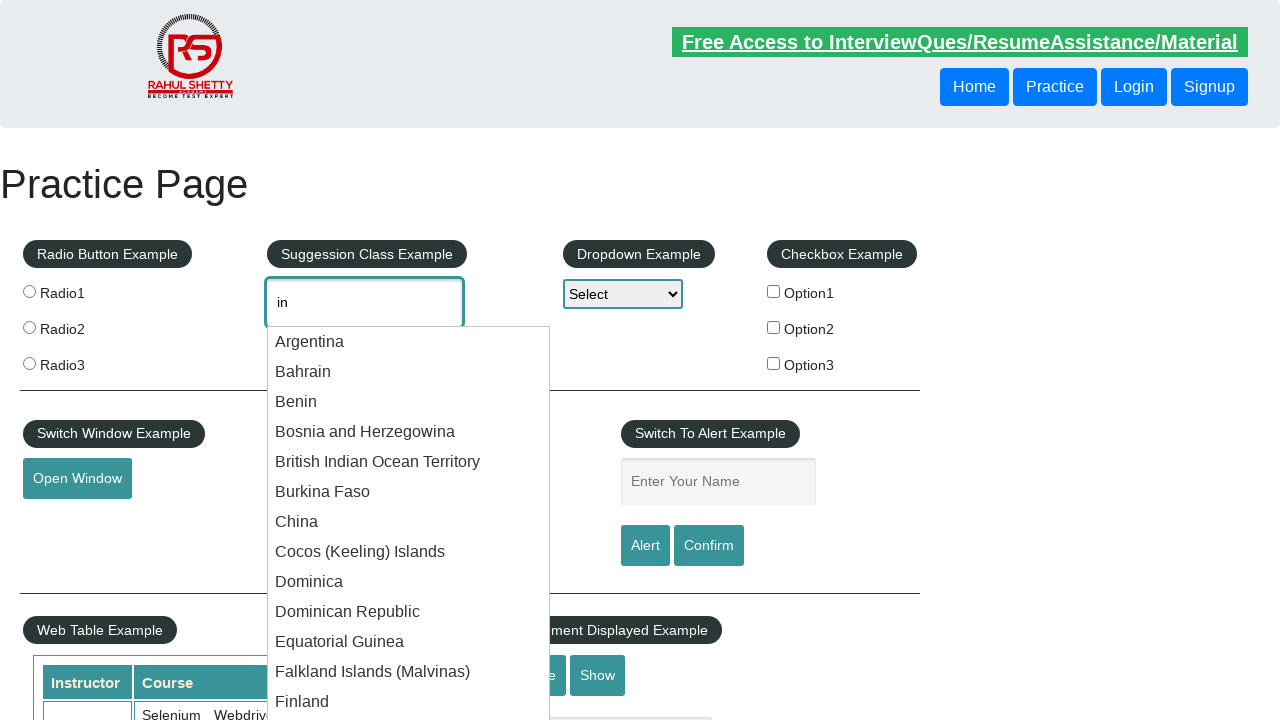

Printed suggestion text: United States Minor Outlying Islands
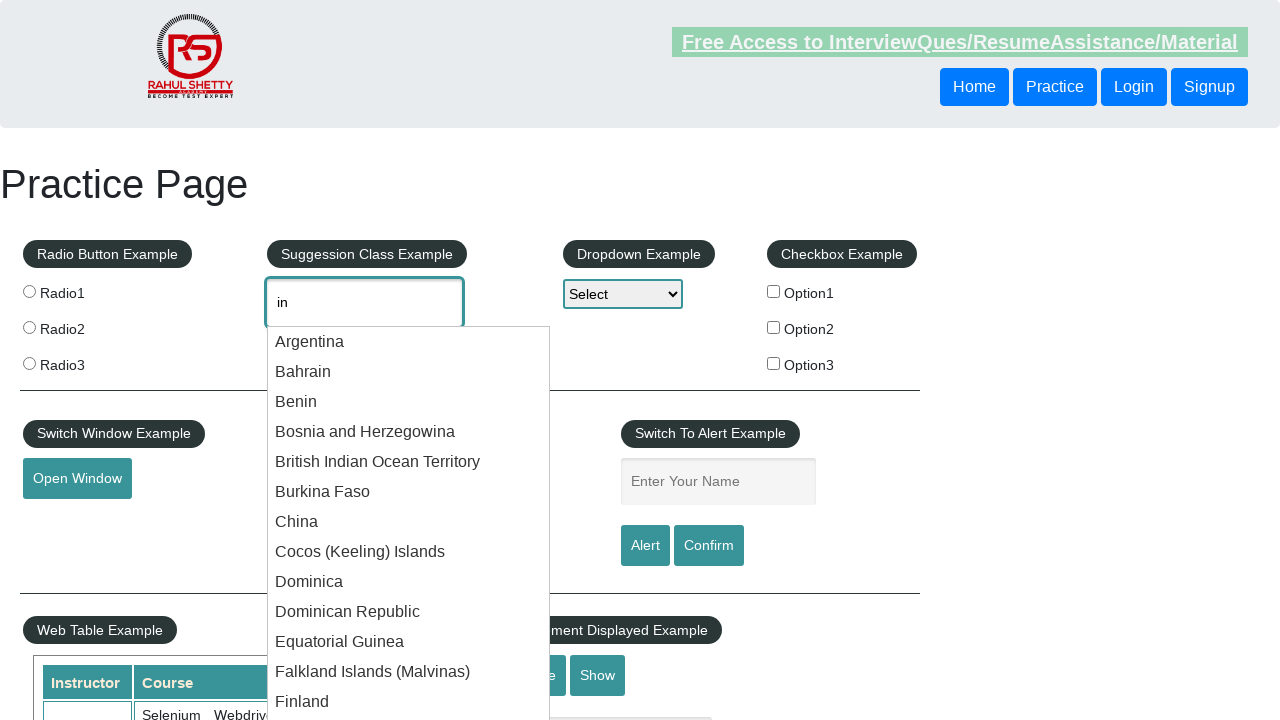

Printed suggestion text: Virgin Islands (British)
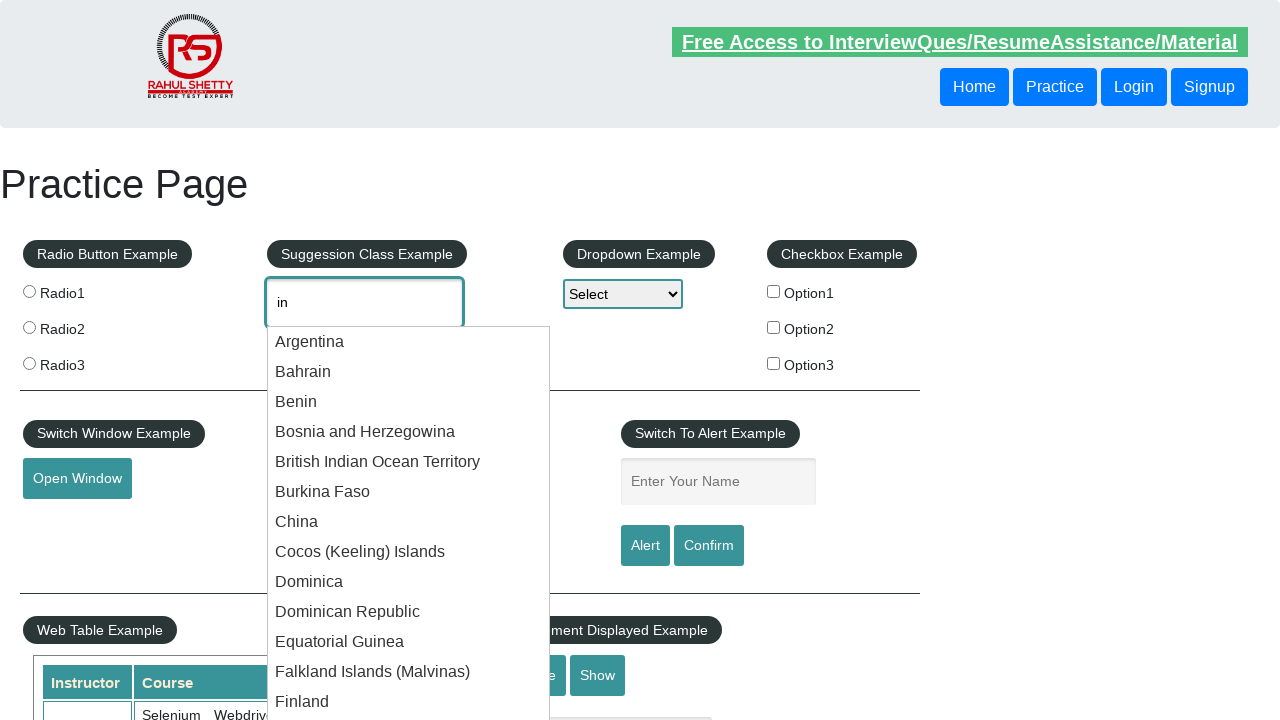

Printed suggestion text: Virgin Islands (U.S.)
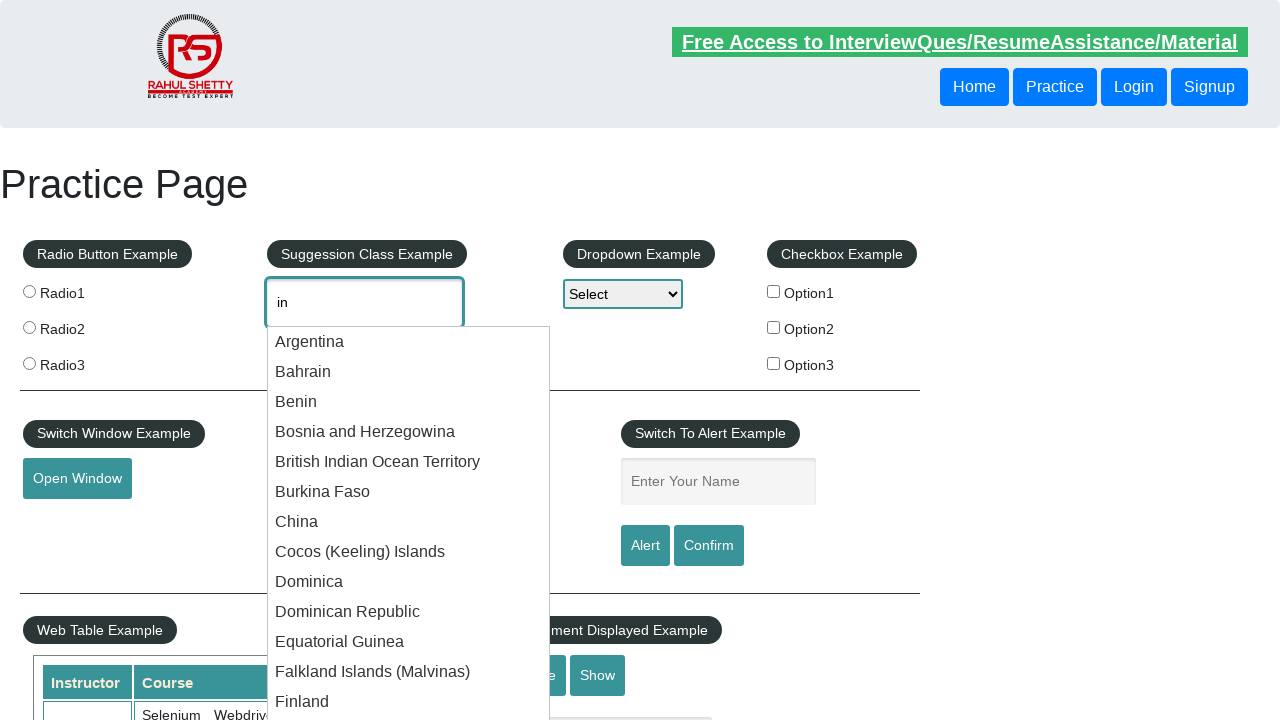

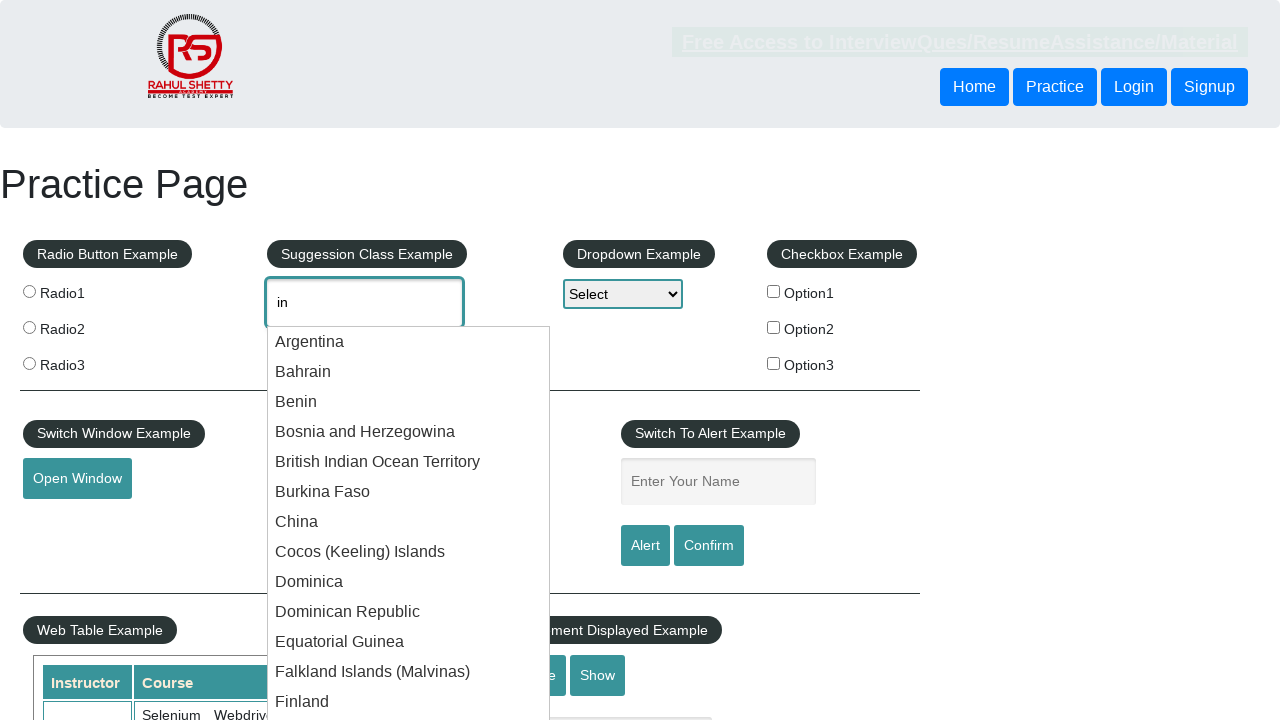